Automates the "1 to 50" clicking game by sequentially clicking numbers from 1 to 50 in the grid as fast as possible

Starting URL: http://zzzscore.com/1to50/en/?ts=1565597472067#

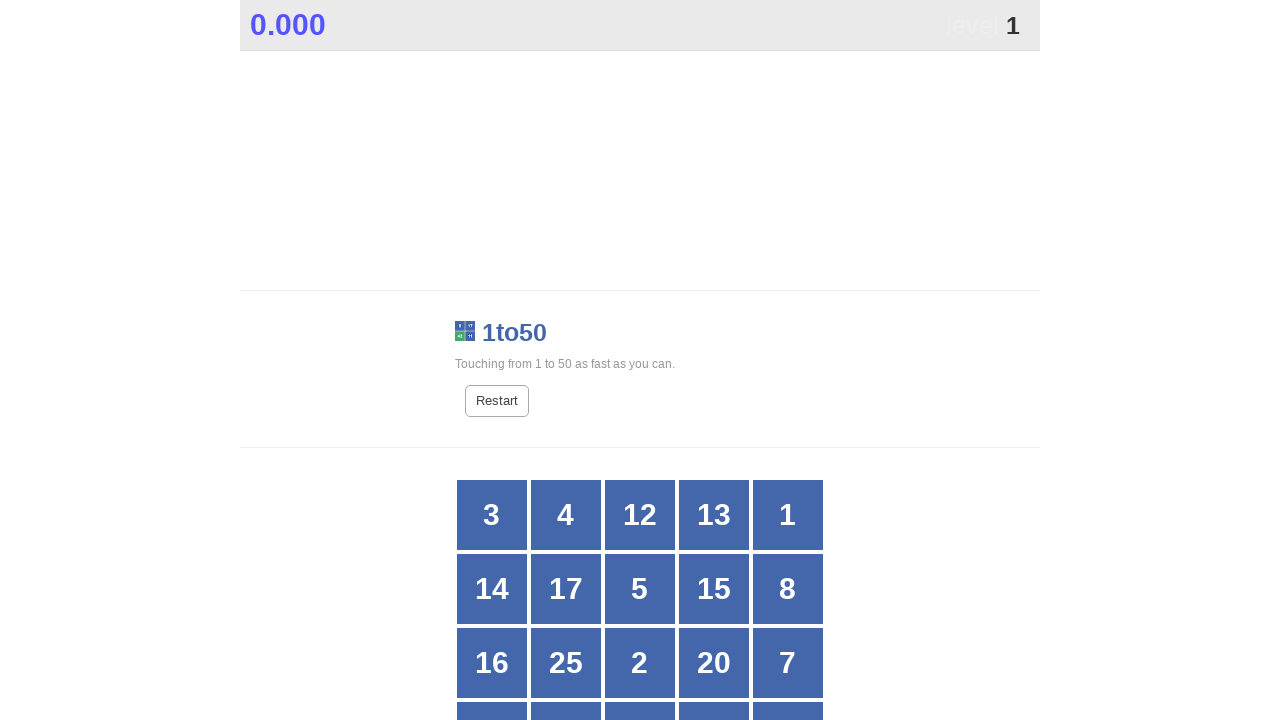

Located the game grid container
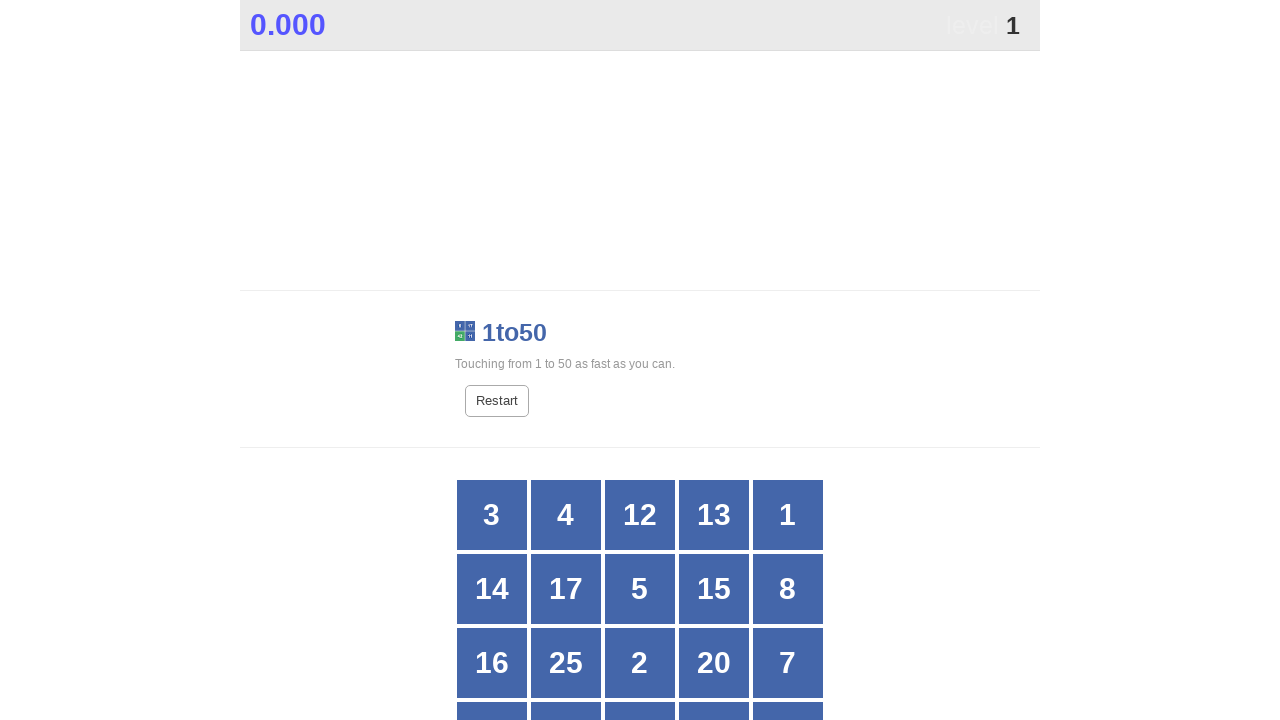

Clicked number 1 in the grid at (788, 515) on #grid >> //div[text()=1]
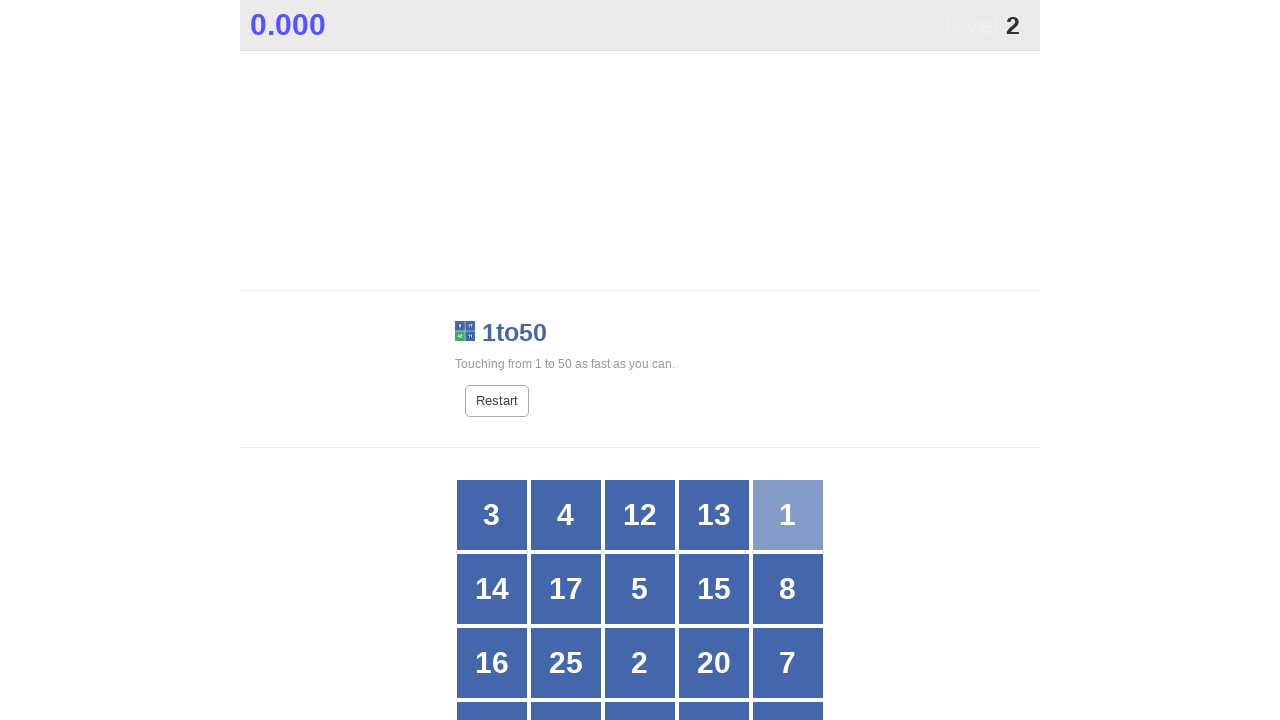

Clicked number 2 in the grid at (640, 663) on #grid >> //div[text()=2]
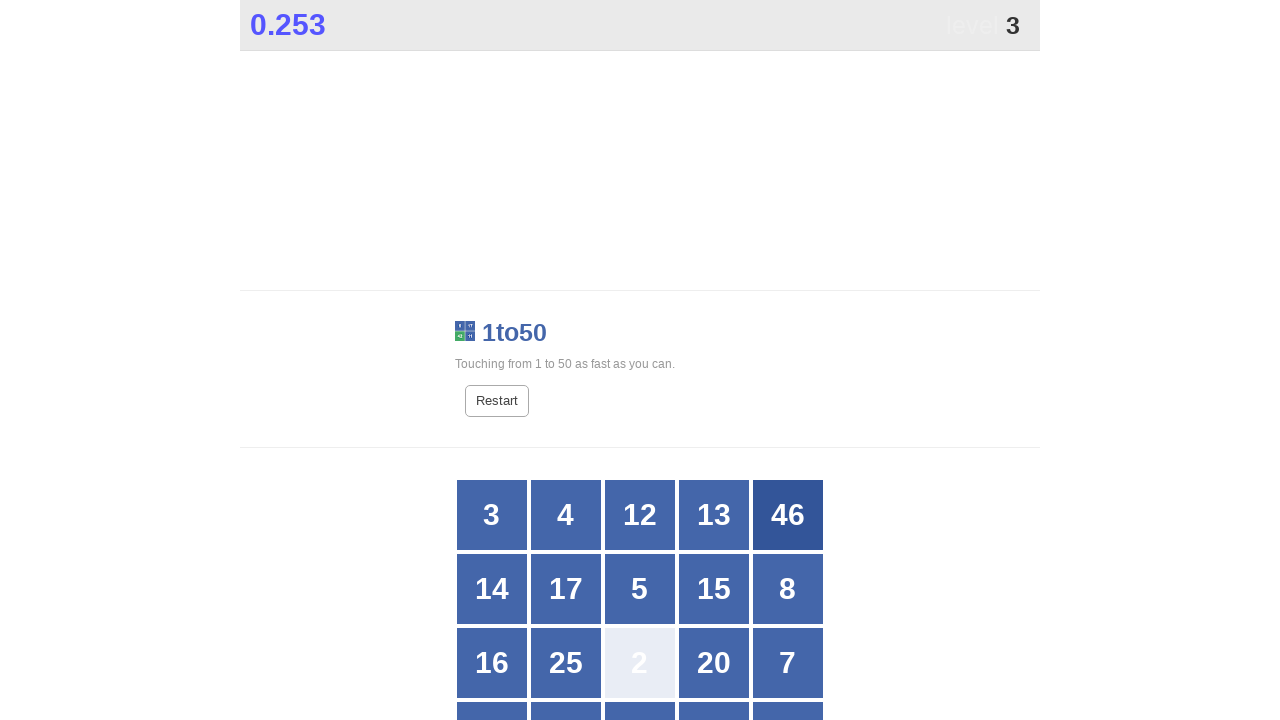

Clicked number 3 in the grid at (492, 515) on #grid >> //div[text()=3]
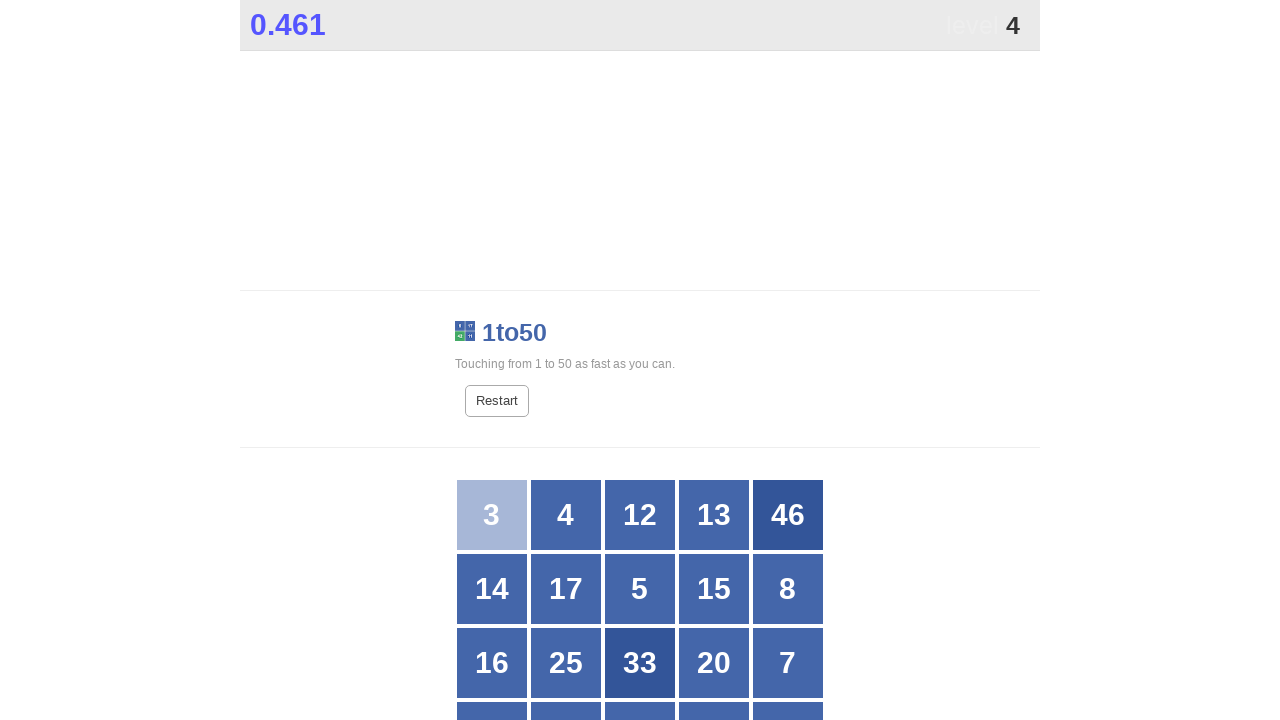

Clicked number 4 in the grid at (566, 515) on #grid >> //div[text()=4]
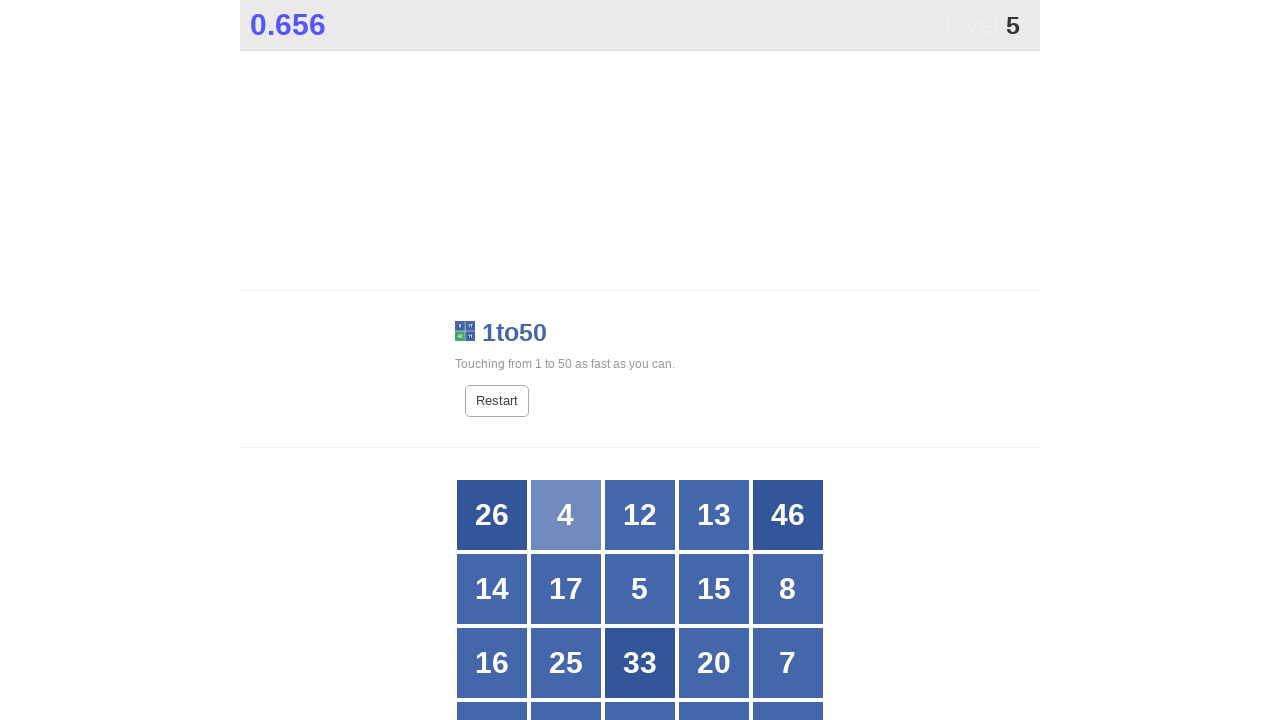

Clicked number 5 in the grid at (640, 589) on #grid >> //div[text()=5]
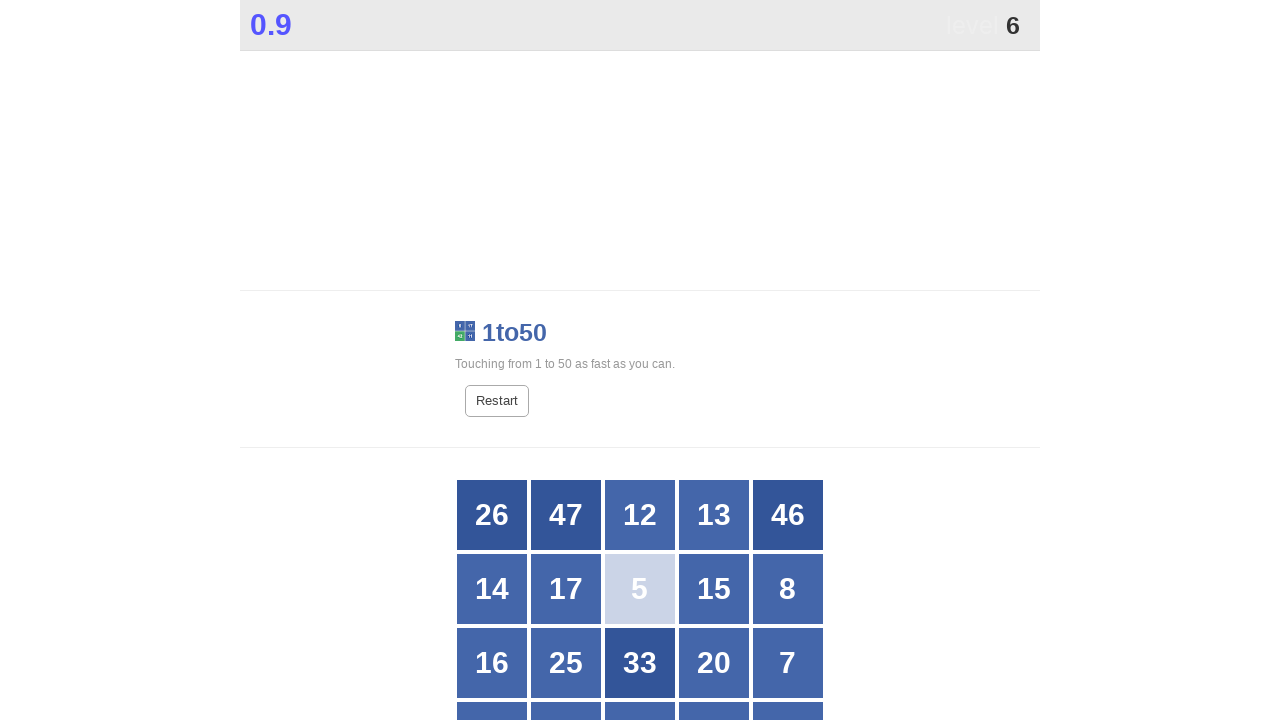

Clicked number 6 in the grid at (566, 361) on #grid >> //div[text()=6]
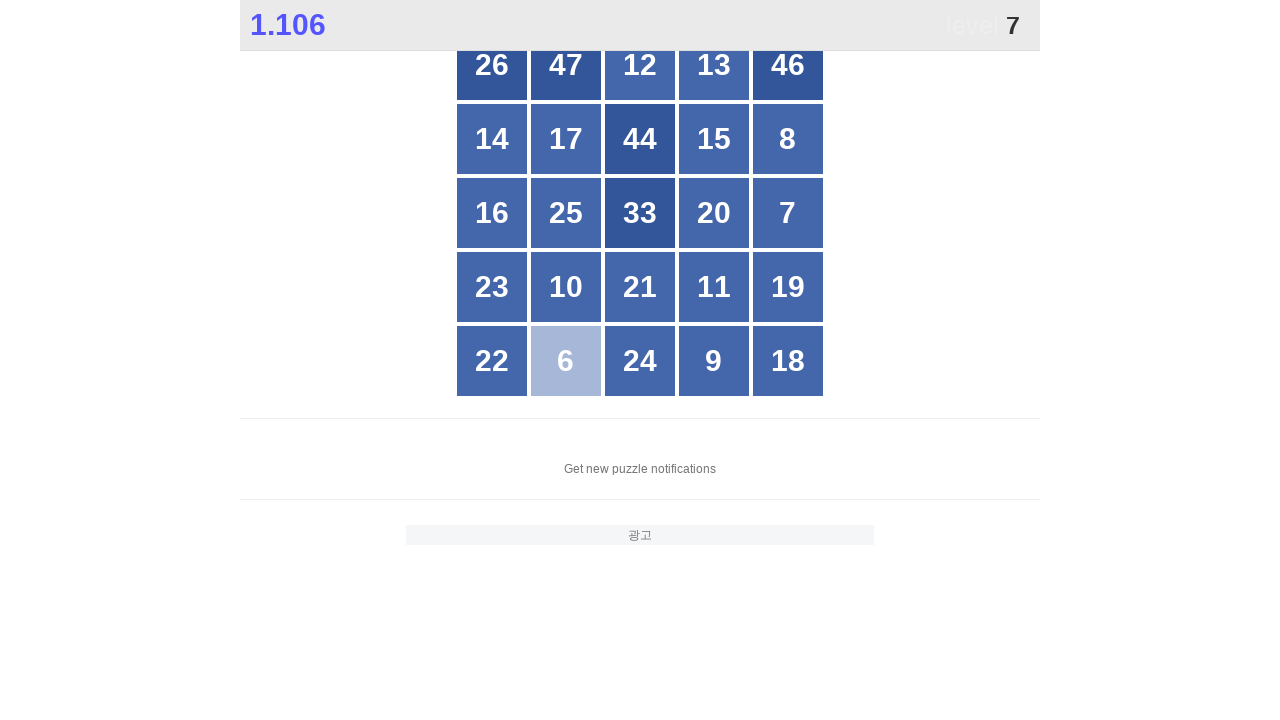

Clicked number 7 in the grid at (788, 213) on #grid >> //div[text()=7]
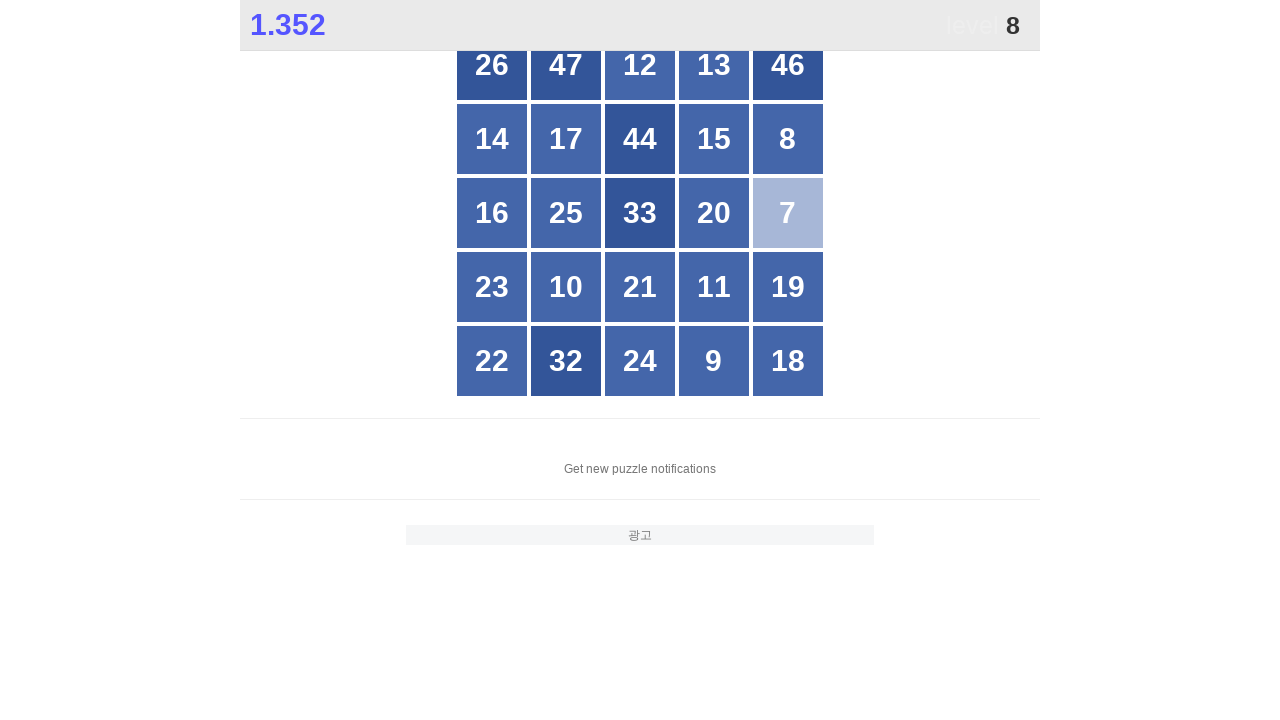

Clicked number 8 in the grid at (788, 139) on #grid >> //div[text()=8]
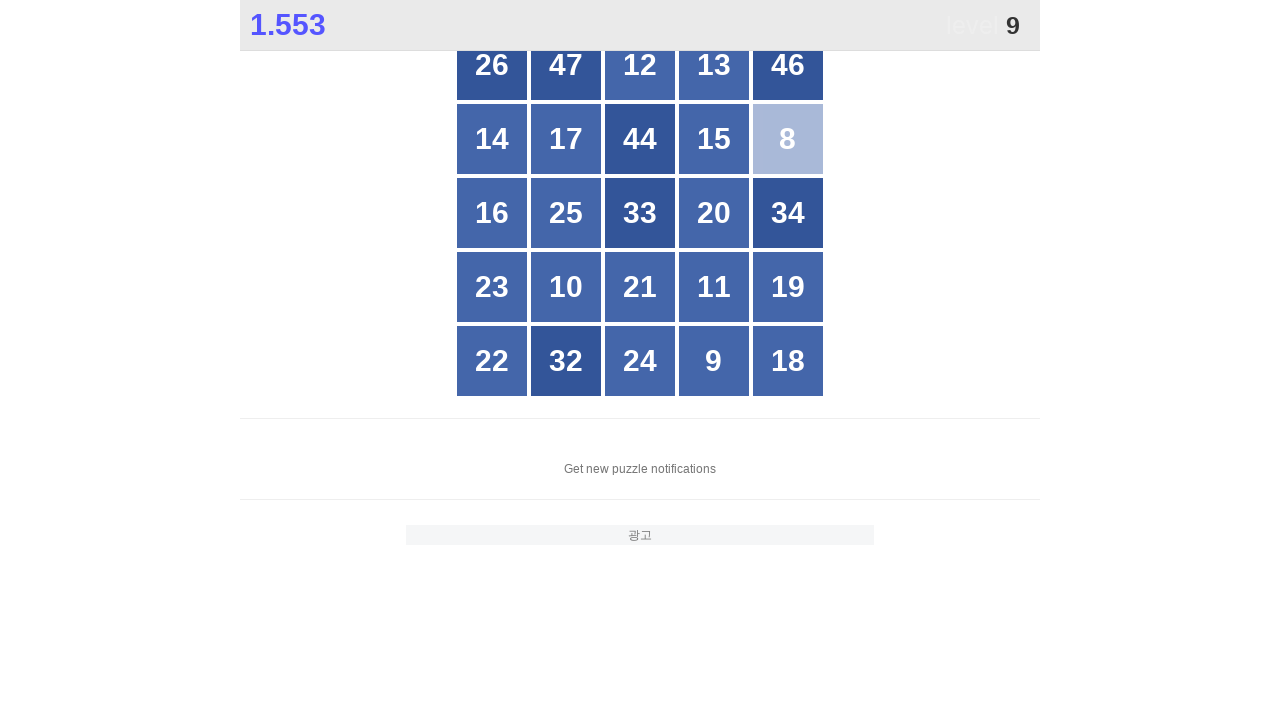

Clicked number 9 in the grid at (714, 361) on #grid >> //div[text()=9]
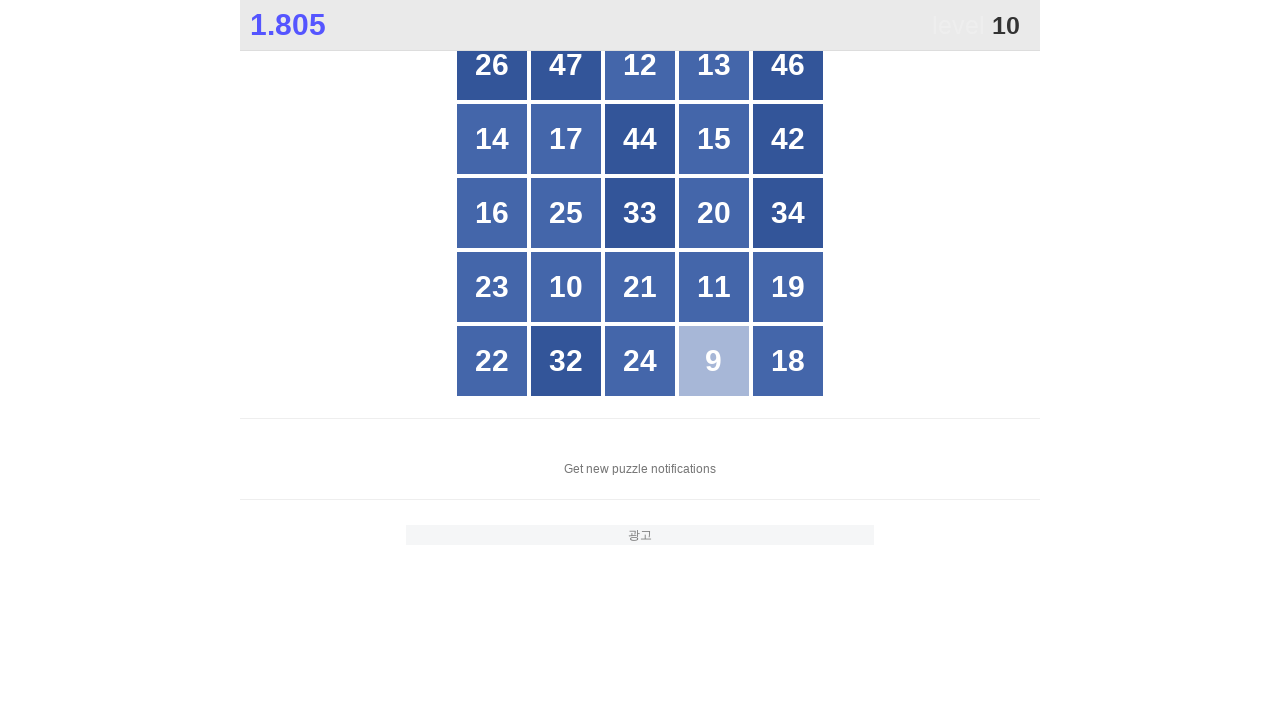

Clicked number 10 in the grid at (566, 287) on #grid >> //div[text()=10]
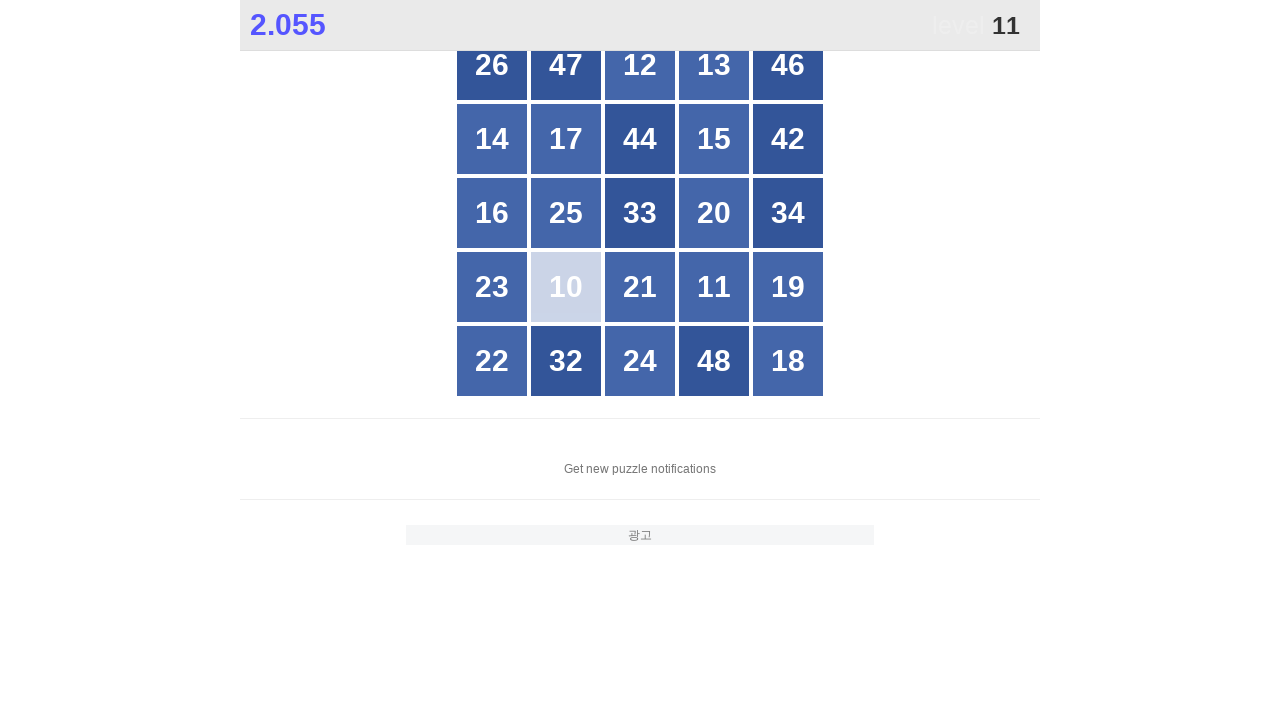

Clicked number 11 in the grid at (714, 287) on #grid >> //div[text()=11]
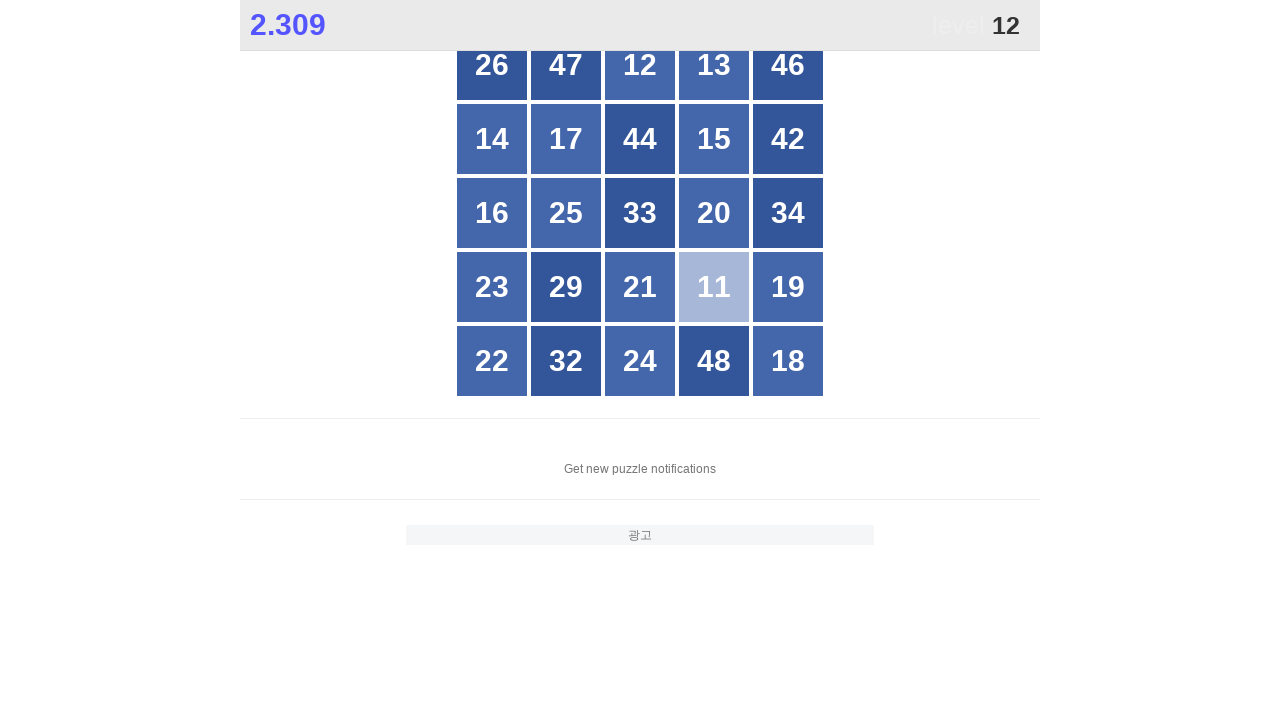

Clicked number 12 in the grid at (640, 65) on #grid >> //div[text()=12]
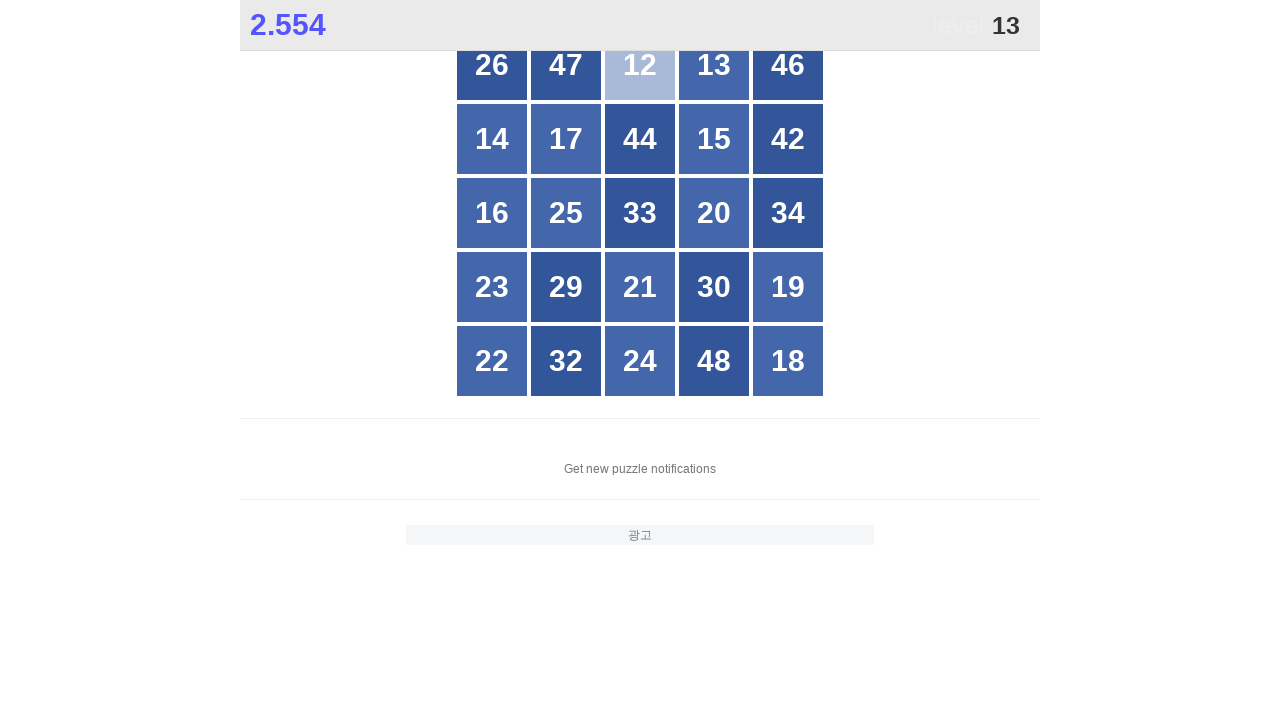

Clicked number 13 in the grid at (714, 65) on #grid >> //div[text()=13]
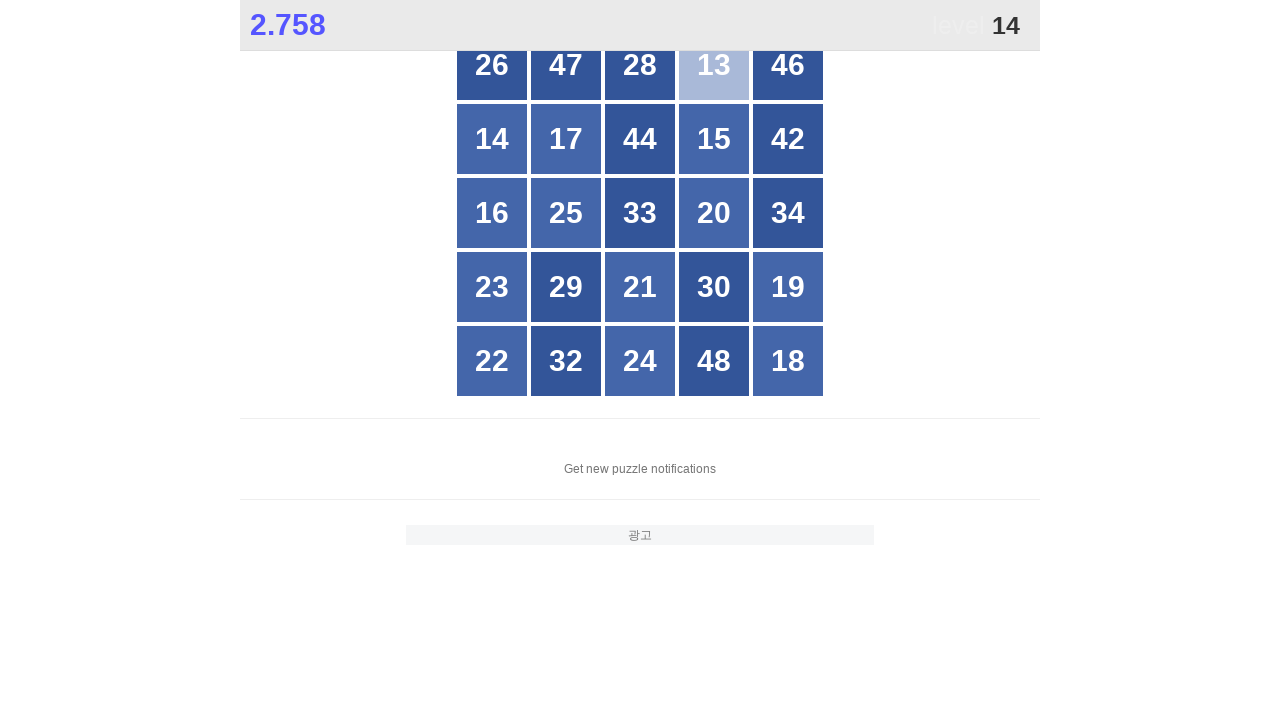

Clicked number 14 in the grid at (492, 139) on #grid >> //div[text()=14]
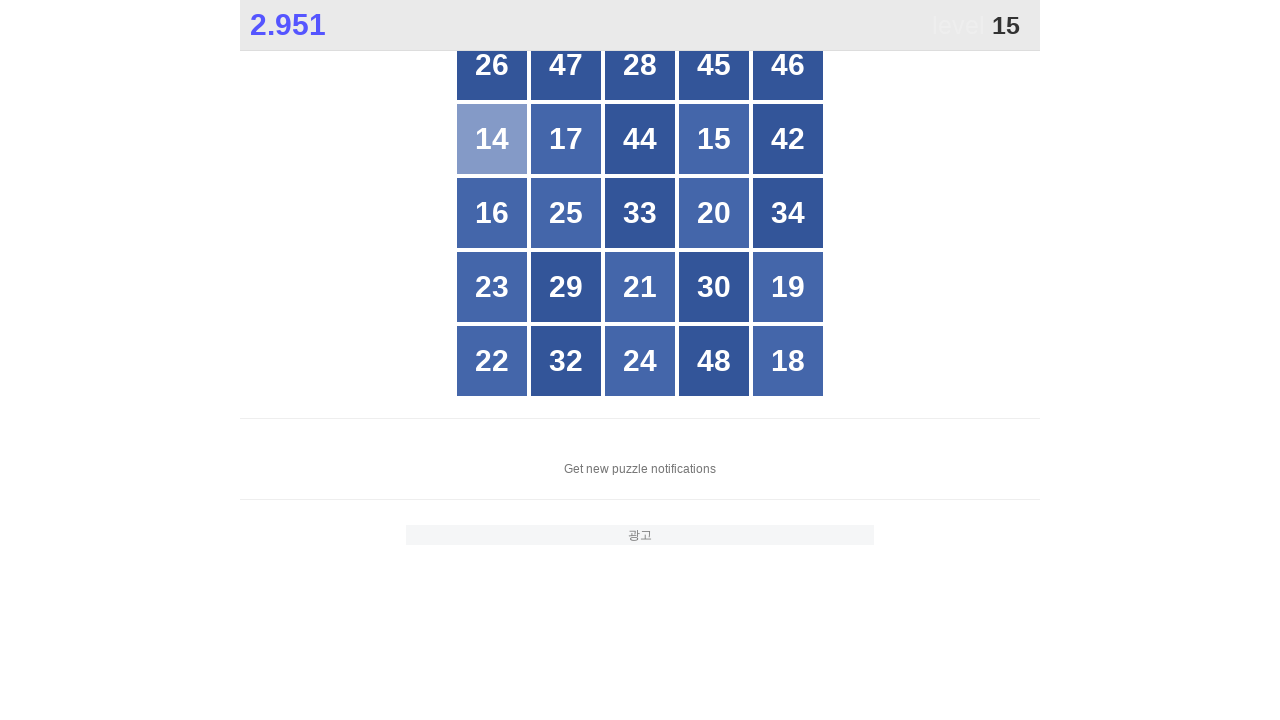

Clicked number 15 in the grid at (714, 139) on #grid >> //div[text()=15]
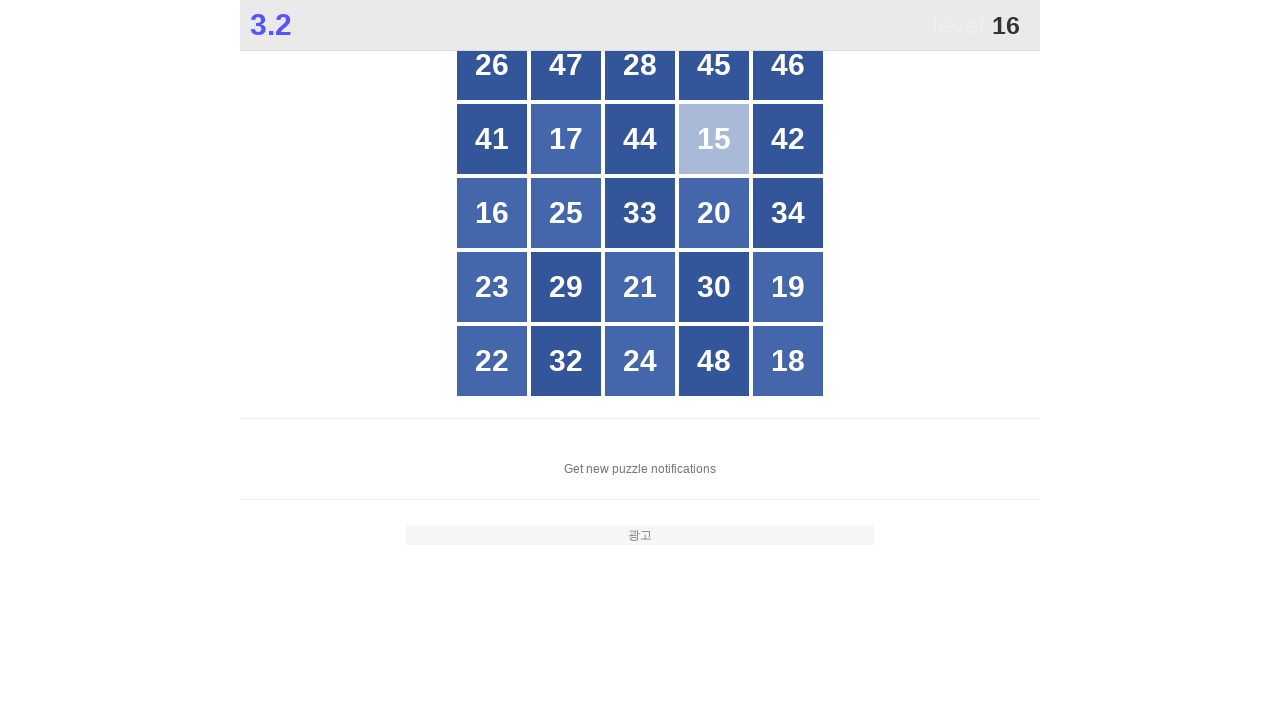

Clicked number 16 in the grid at (492, 213) on #grid >> //div[text()=16]
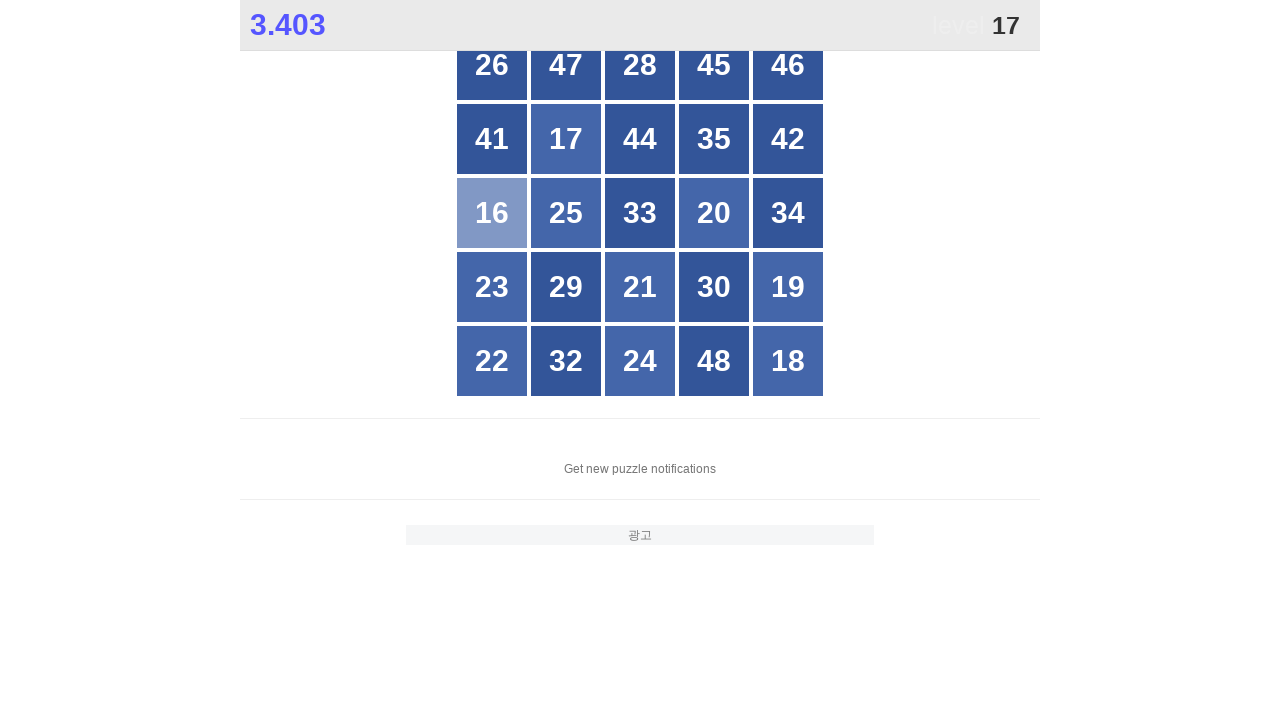

Clicked number 17 in the grid at (566, 139) on #grid >> //div[text()=17]
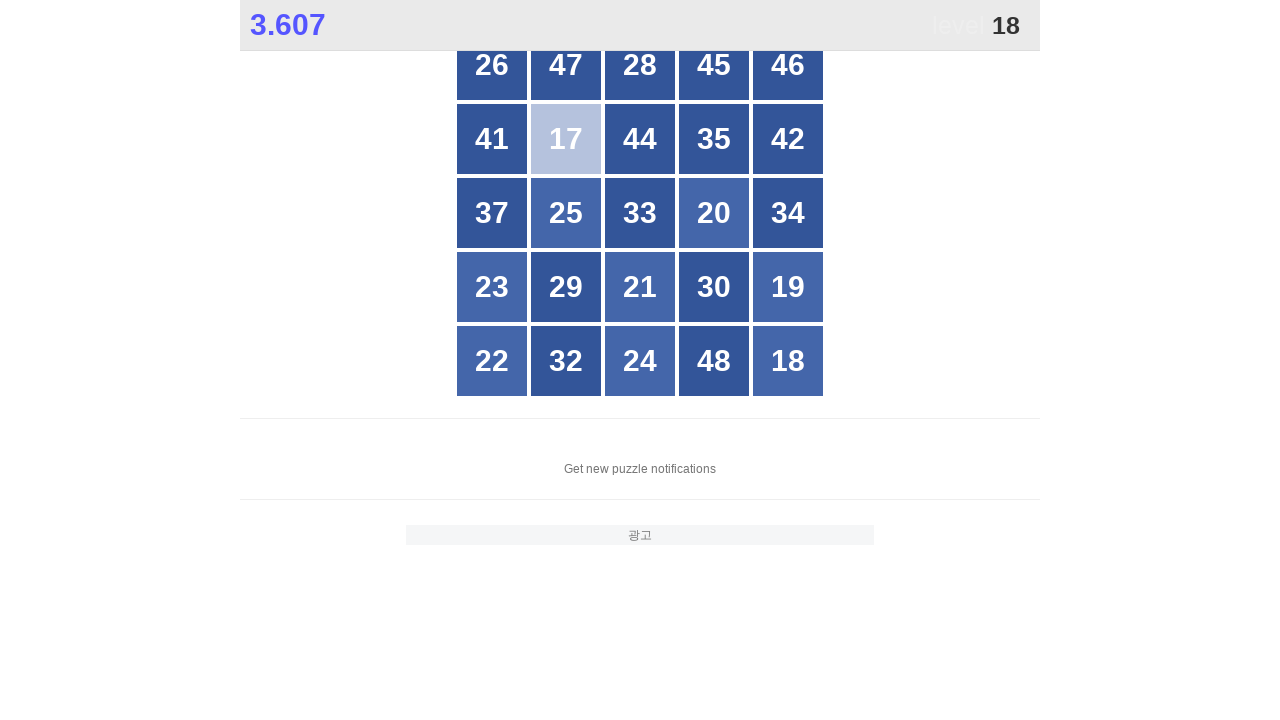

Clicked number 18 in the grid at (788, 361) on #grid >> //div[text()=18]
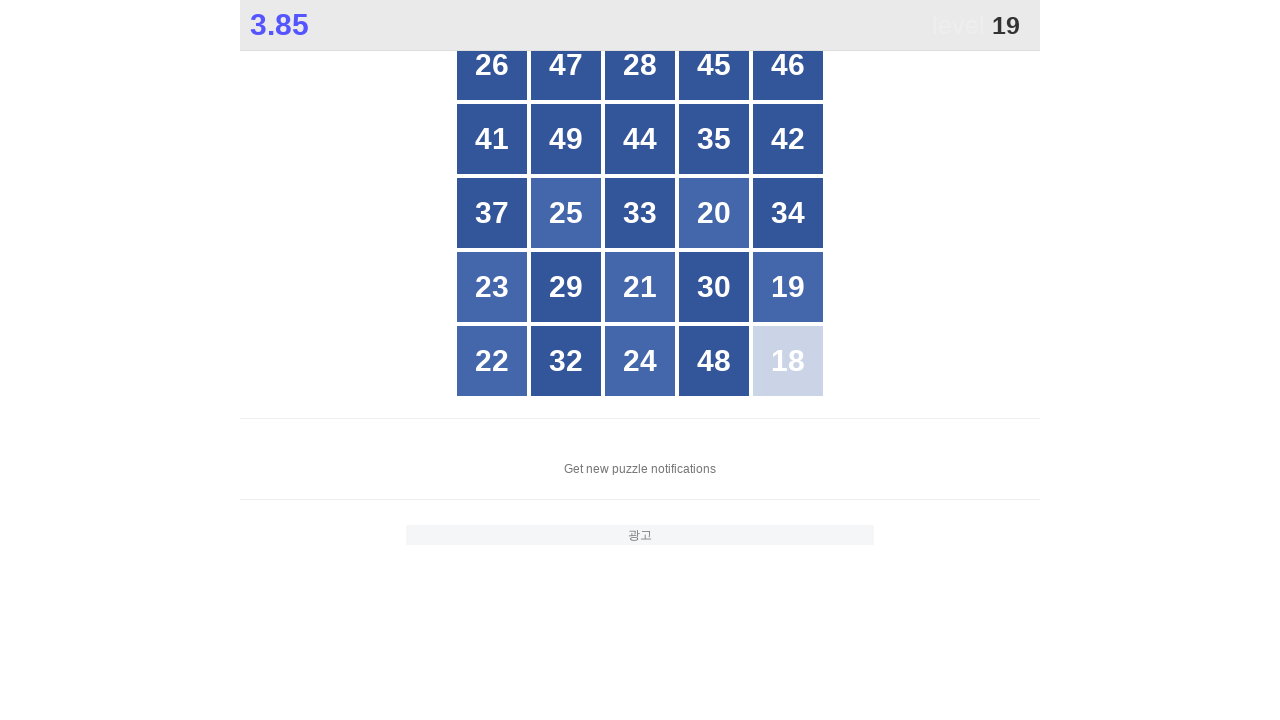

Clicked number 19 in the grid at (788, 287) on #grid >> //div[text()=19]
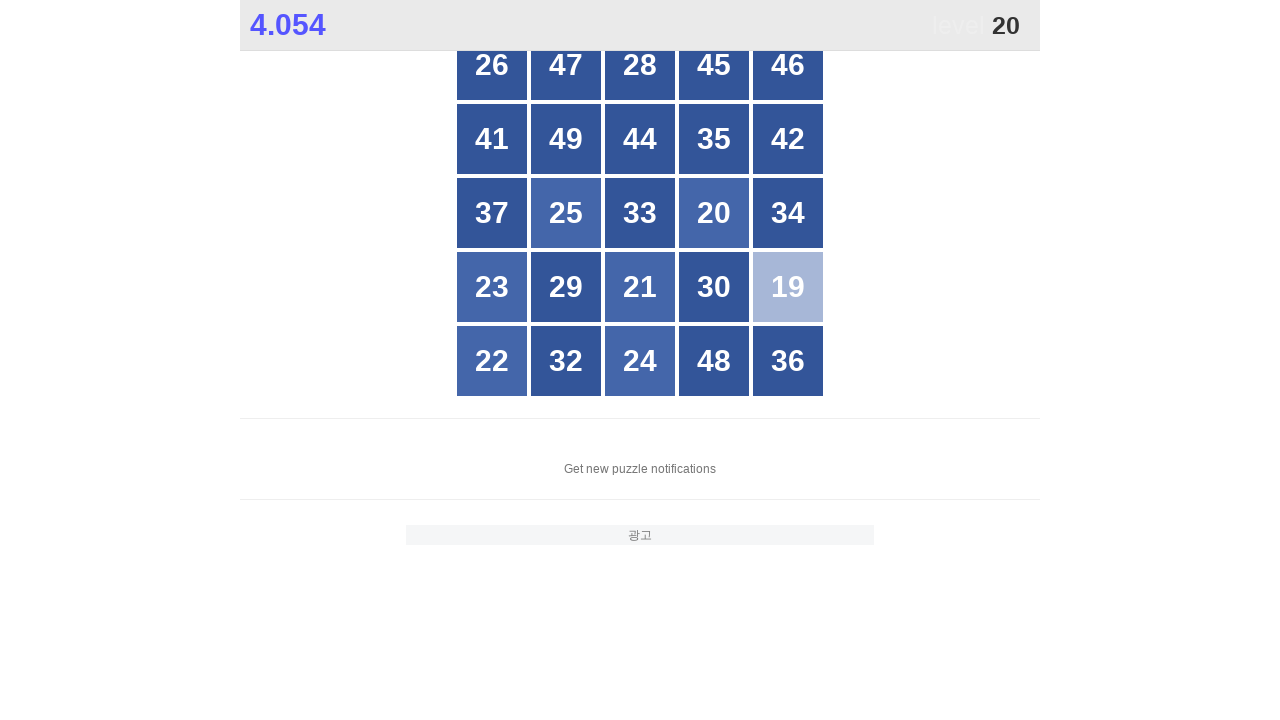

Clicked number 20 in the grid at (714, 213) on #grid >> //div[text()=20]
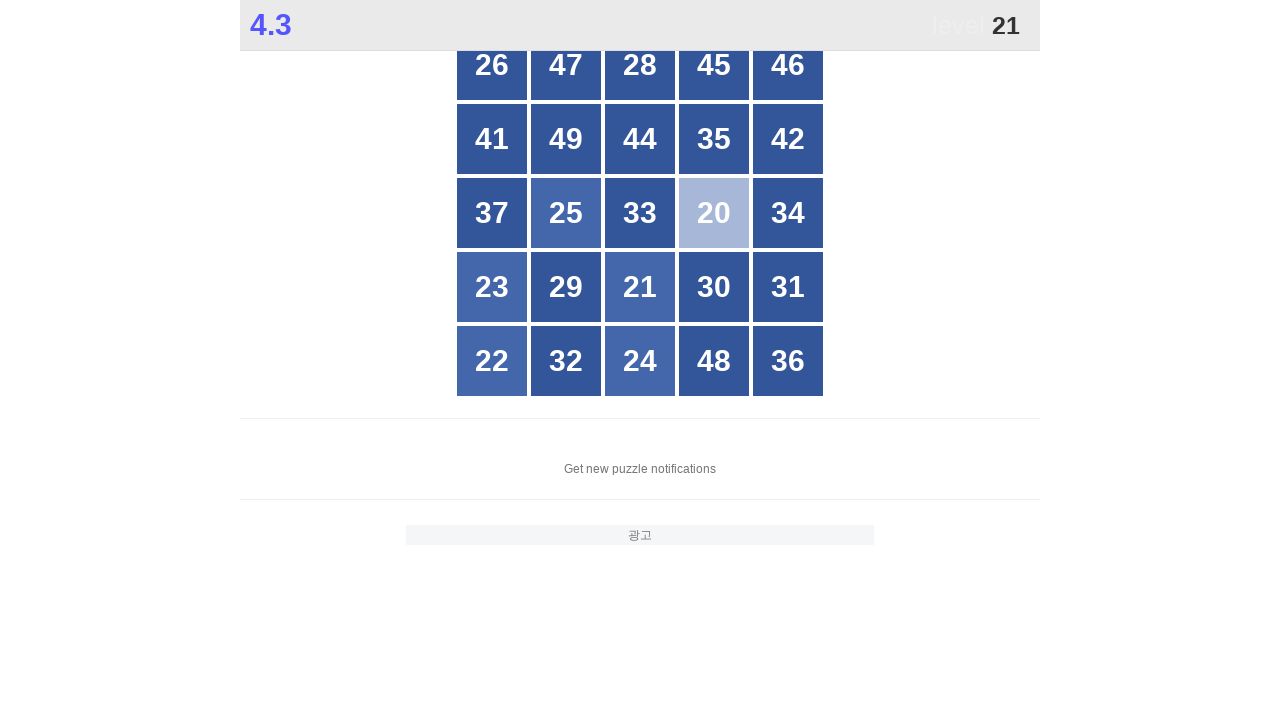

Clicked number 21 in the grid at (640, 287) on #grid >> //div[text()=21]
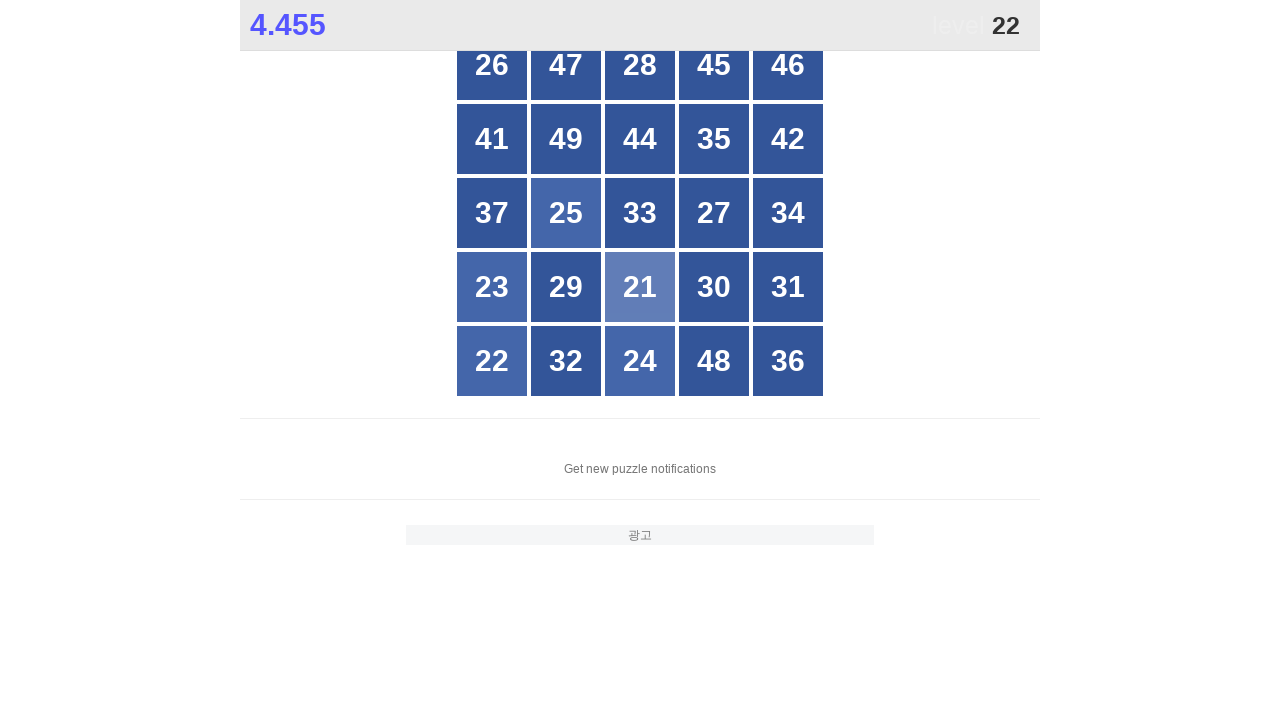

Clicked number 22 in the grid at (492, 361) on #grid >> //div[text()=22]
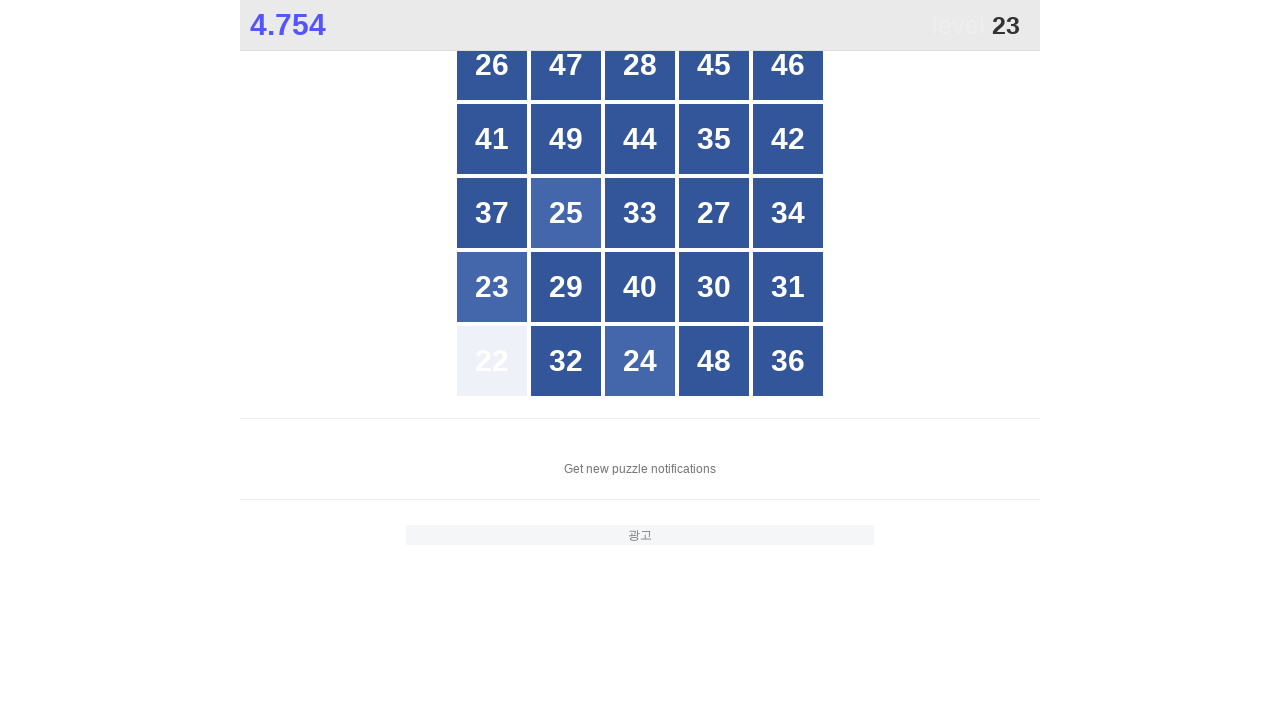

Clicked number 23 in the grid at (492, 287) on #grid >> //div[text()=23]
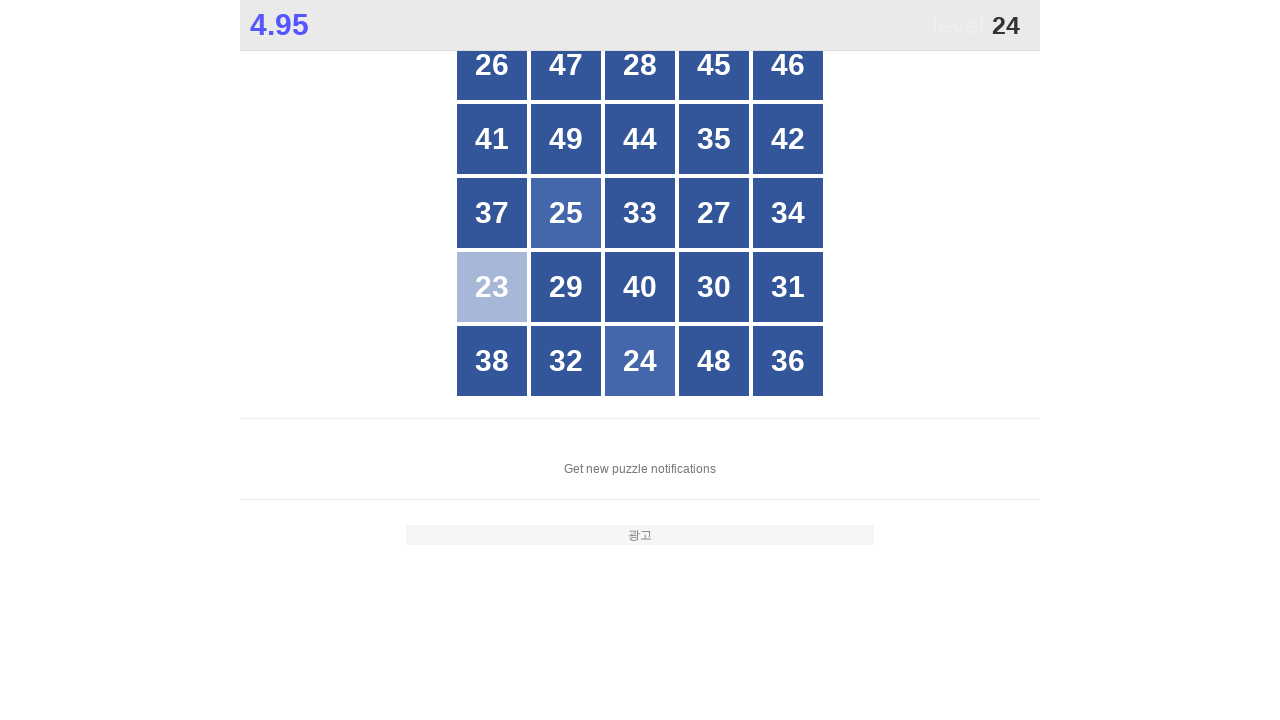

Clicked number 24 in the grid at (640, 361) on #grid >> //div[text()=24]
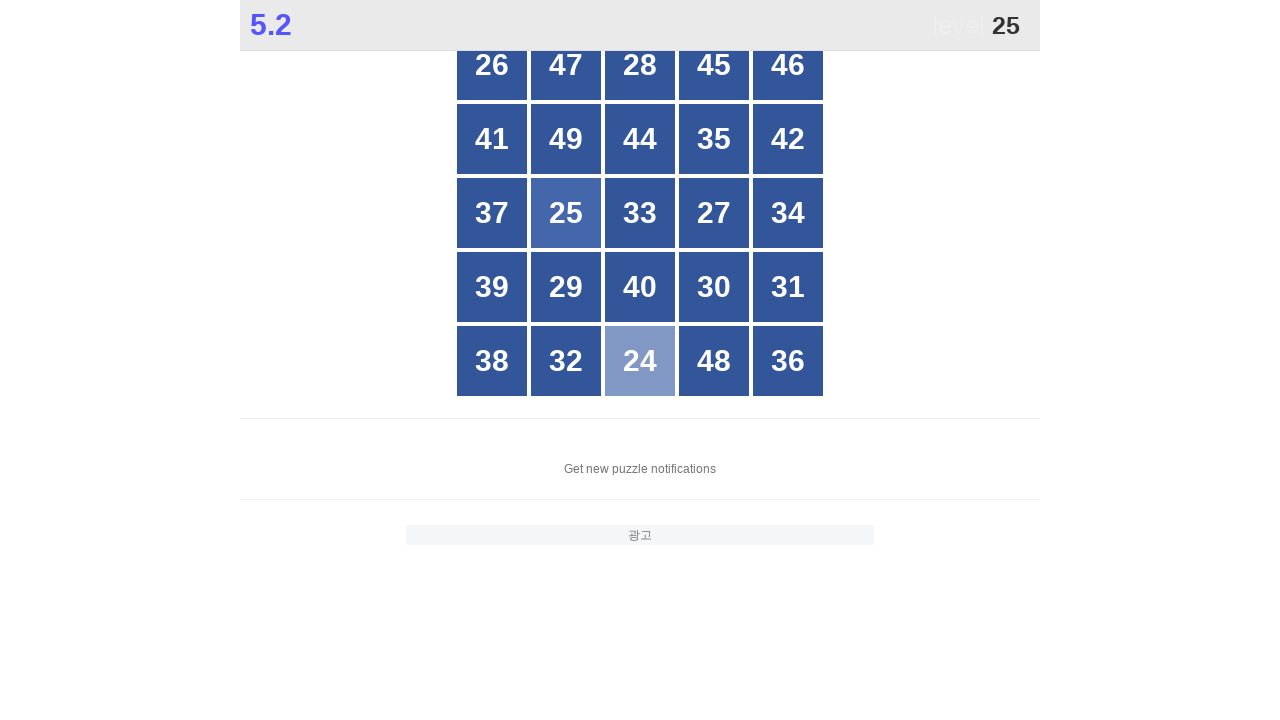

Clicked number 25 in the grid at (566, 213) on #grid >> //div[text()=25]
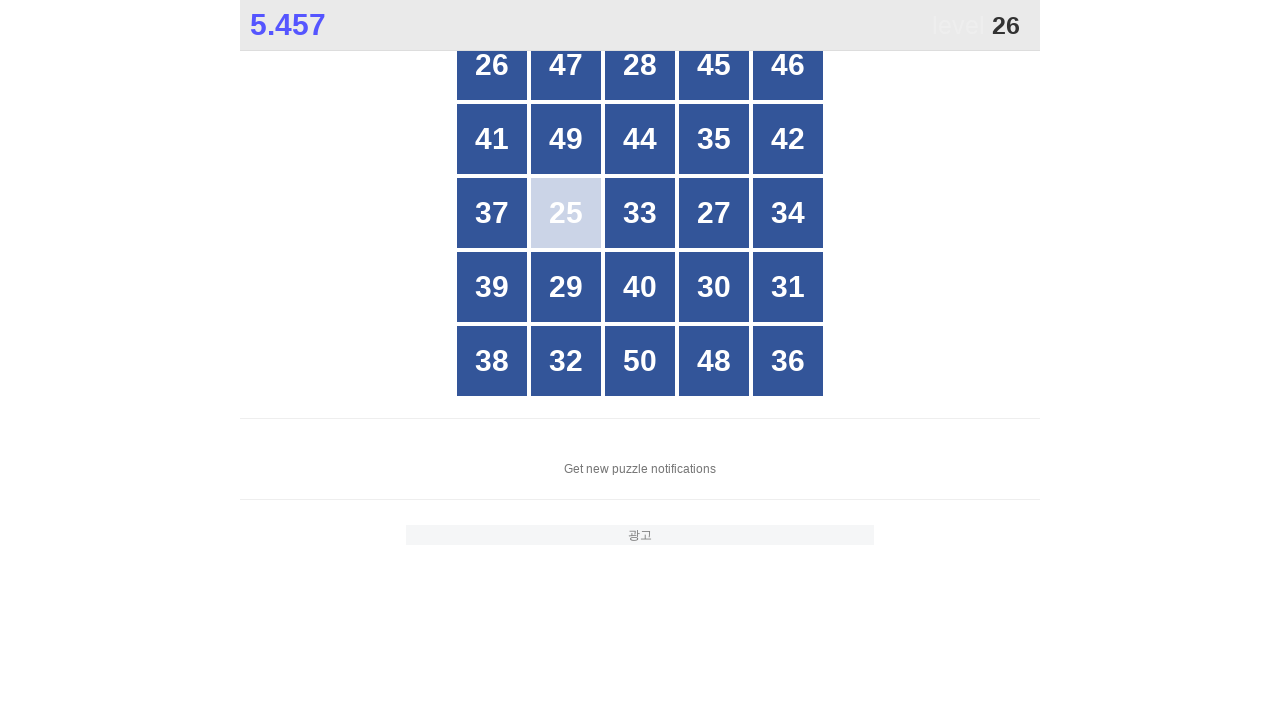

Clicked number 26 in the grid at (492, 65) on #grid >> //div[text()=26]
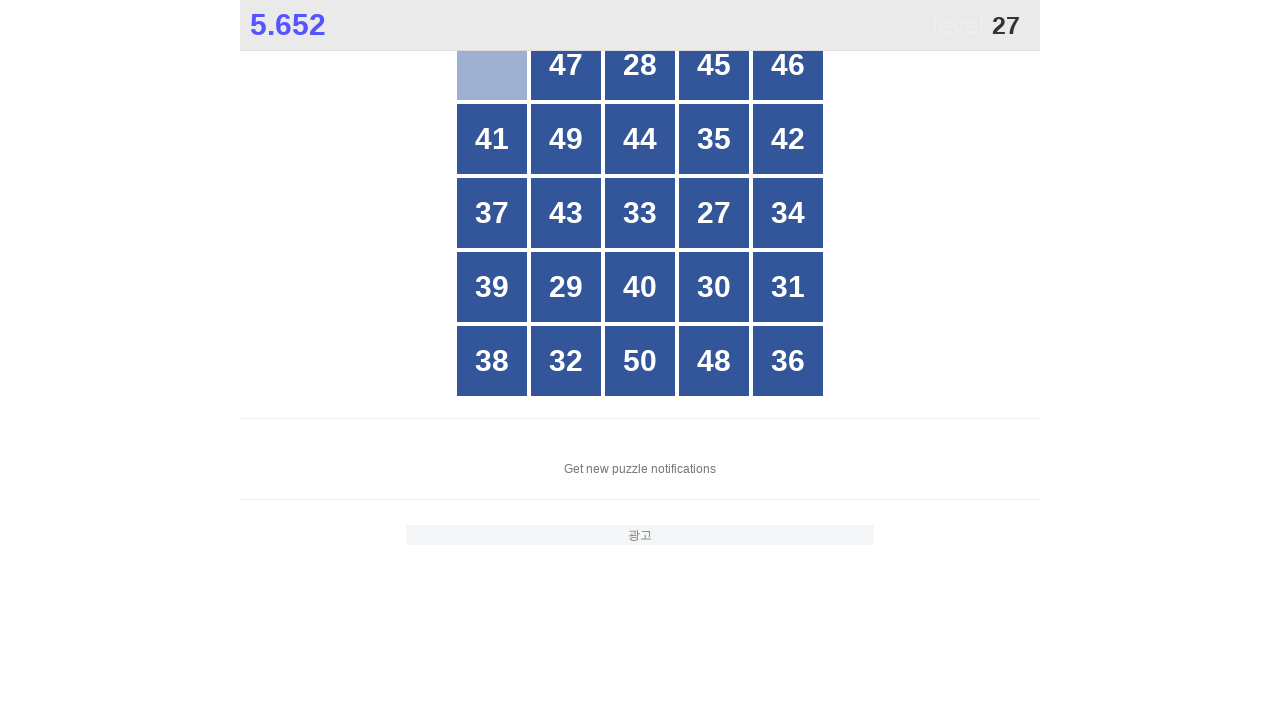

Clicked number 27 in the grid at (714, 213) on #grid >> //div[text()=27]
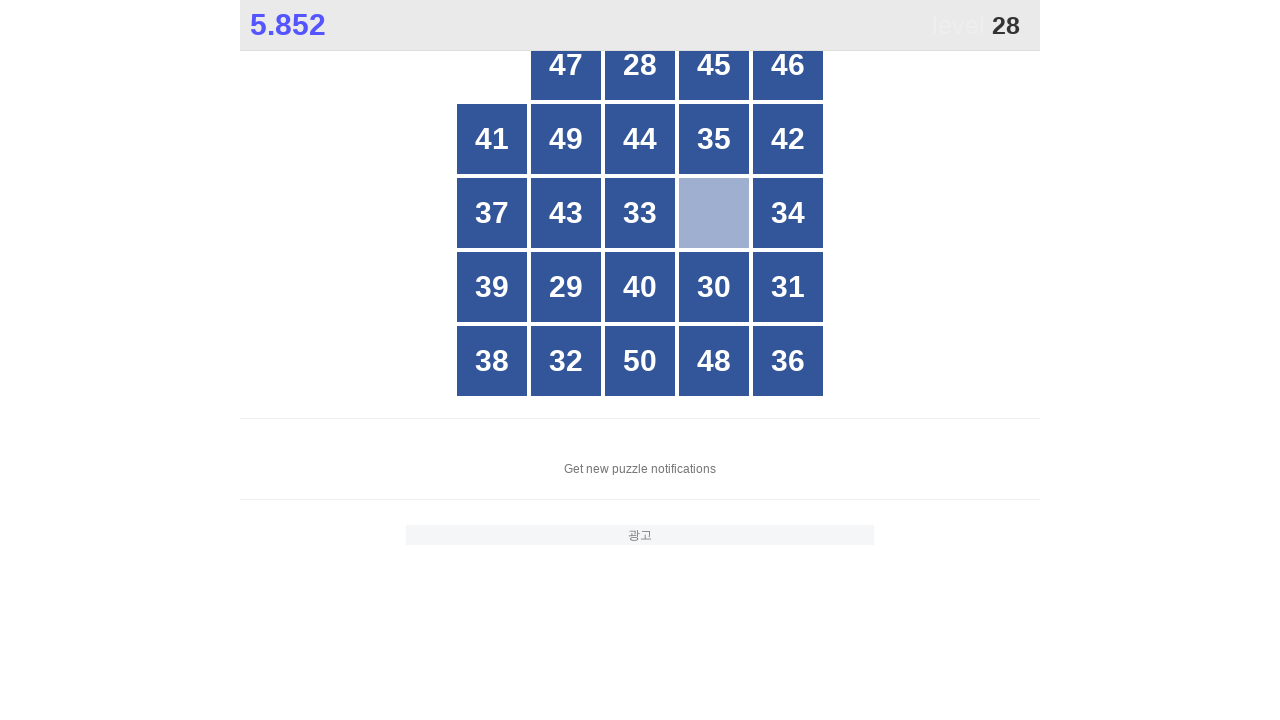

Clicked number 28 in the grid at (640, 65) on #grid >> //div[text()=28]
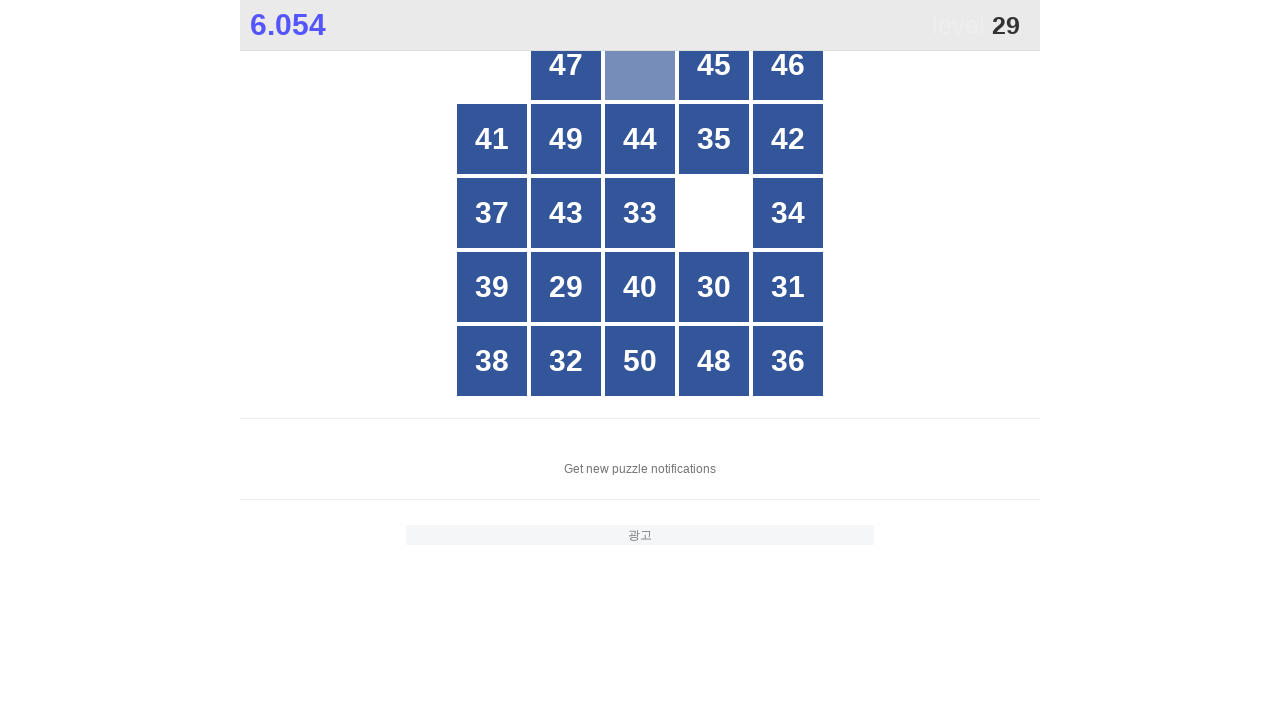

Clicked number 29 in the grid at (566, 287) on #grid >> //div[text()=29]
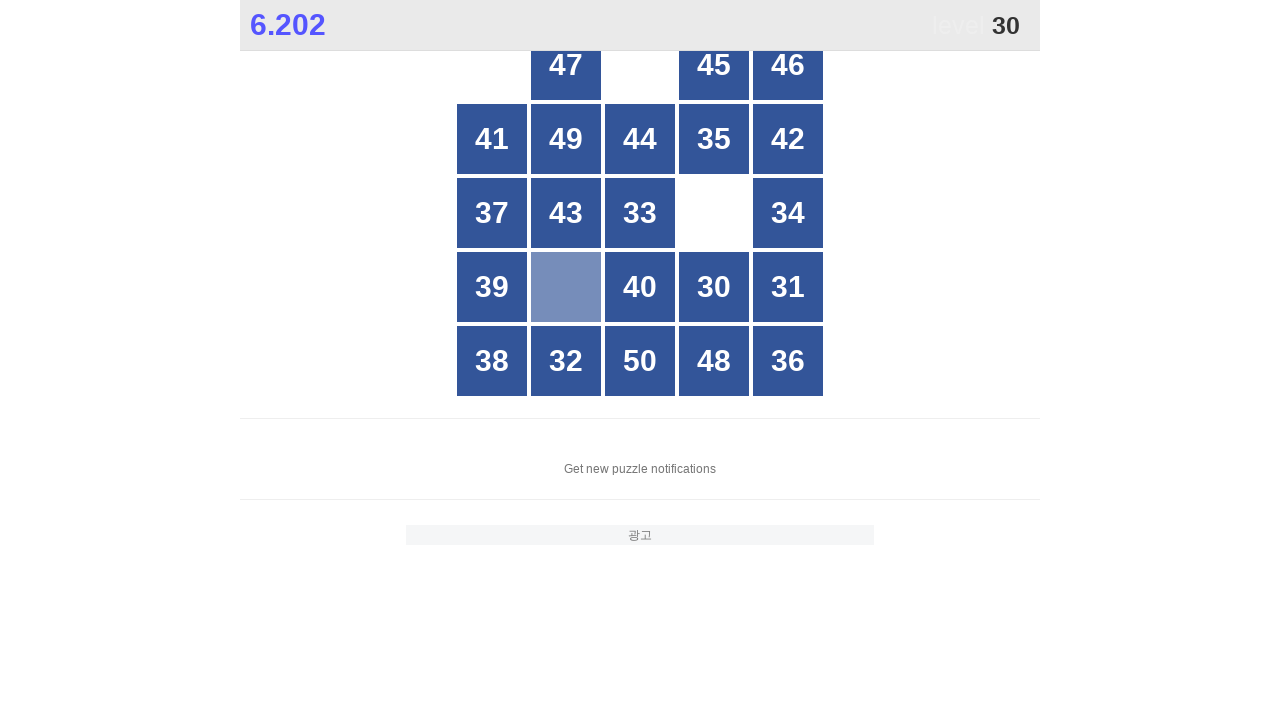

Clicked number 30 in the grid at (714, 287) on #grid >> //div[text()=30]
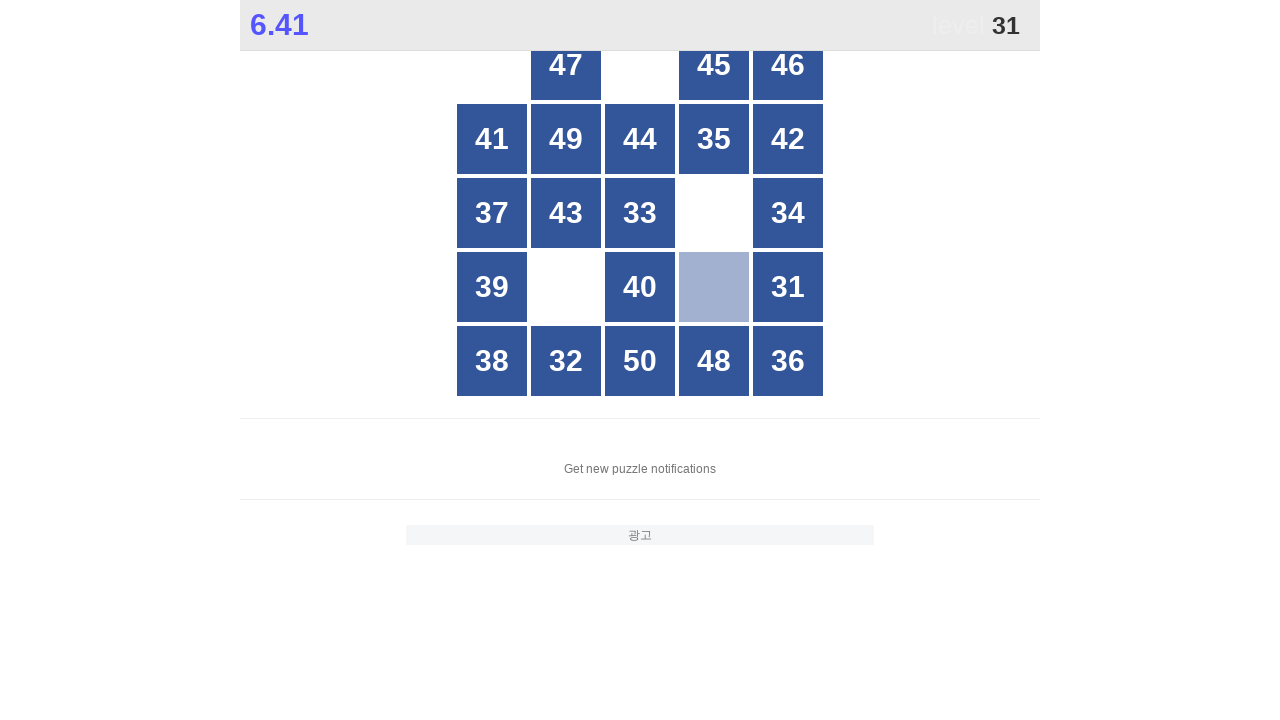

Clicked number 31 in the grid at (788, 287) on #grid >> //div[text()=31]
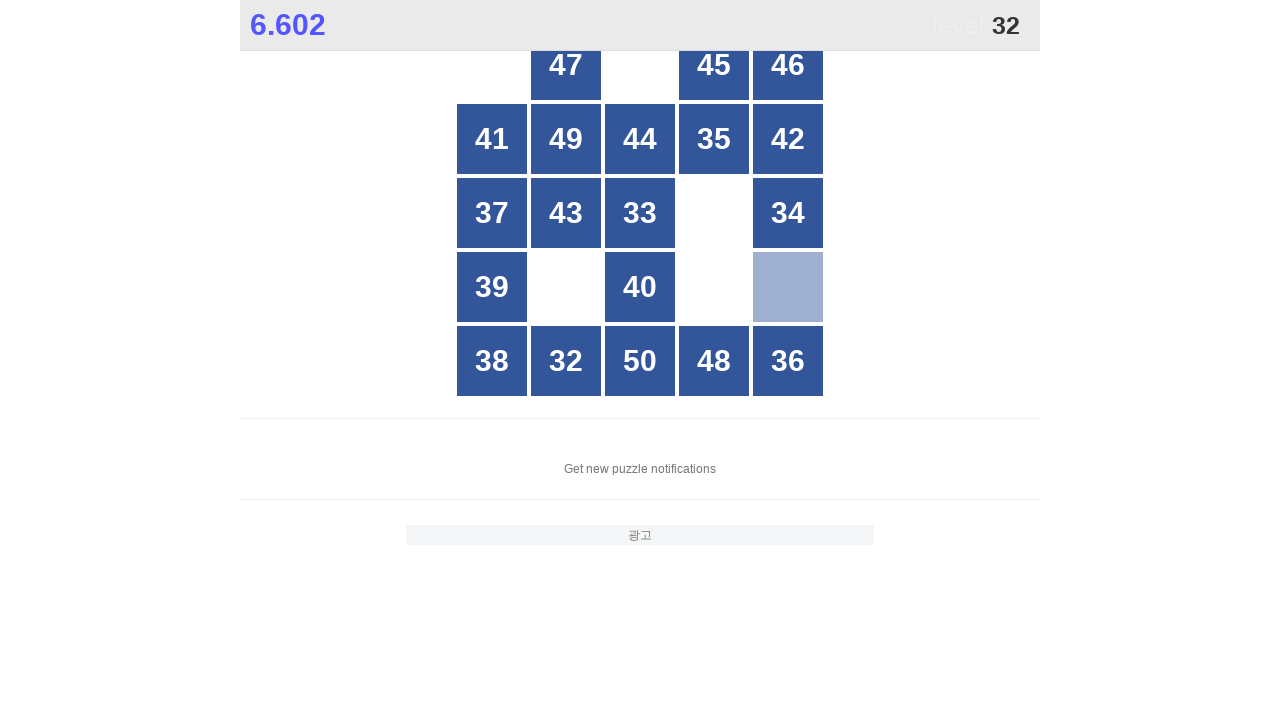

Clicked number 32 in the grid at (566, 361) on #grid >> //div[text()=32]
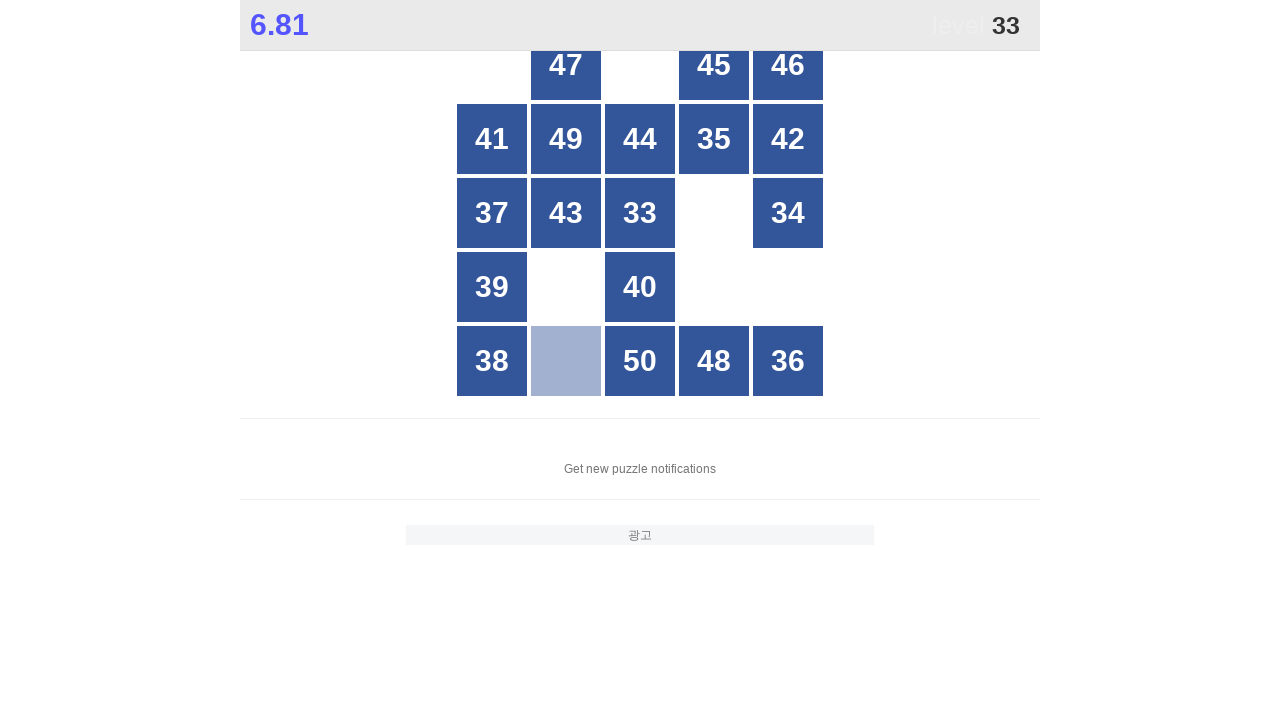

Clicked number 33 in the grid at (640, 213) on #grid >> //div[text()=33]
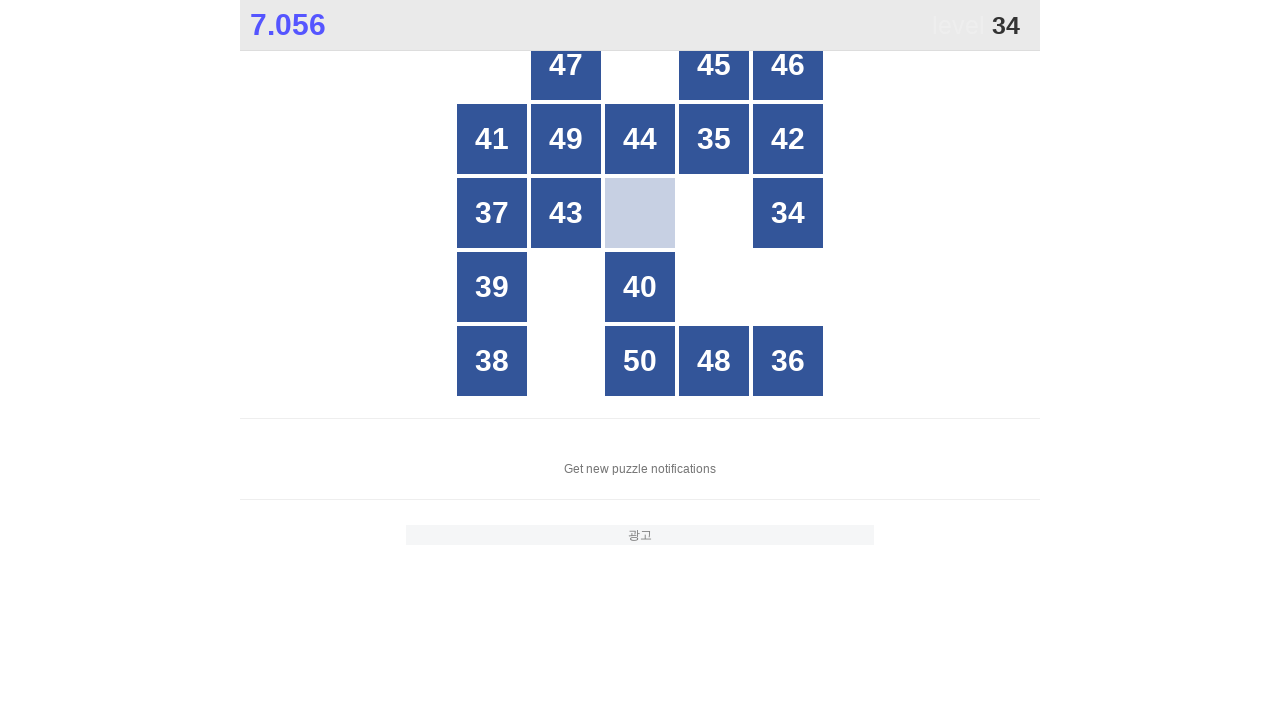

Clicked number 34 in the grid at (788, 213) on #grid >> //div[text()=34]
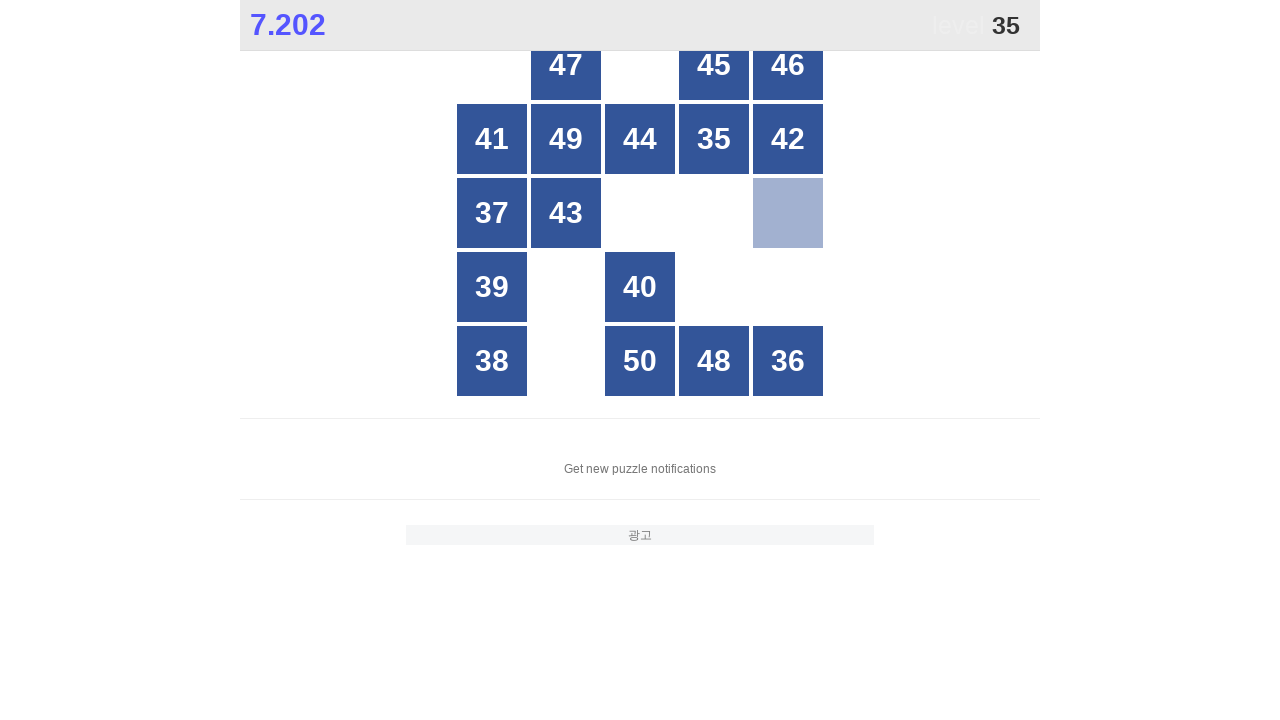

Clicked number 35 in the grid at (714, 139) on #grid >> //div[text()=35]
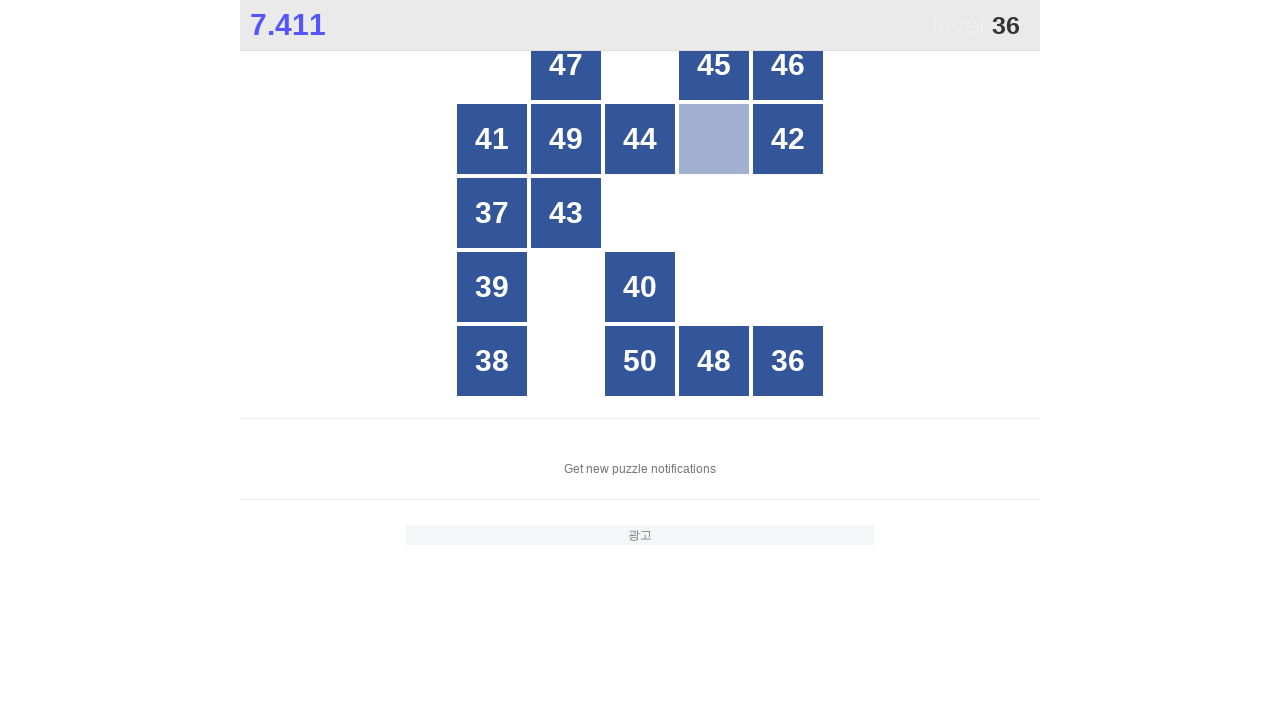

Clicked number 36 in the grid at (788, 361) on #grid >> //div[text()=36]
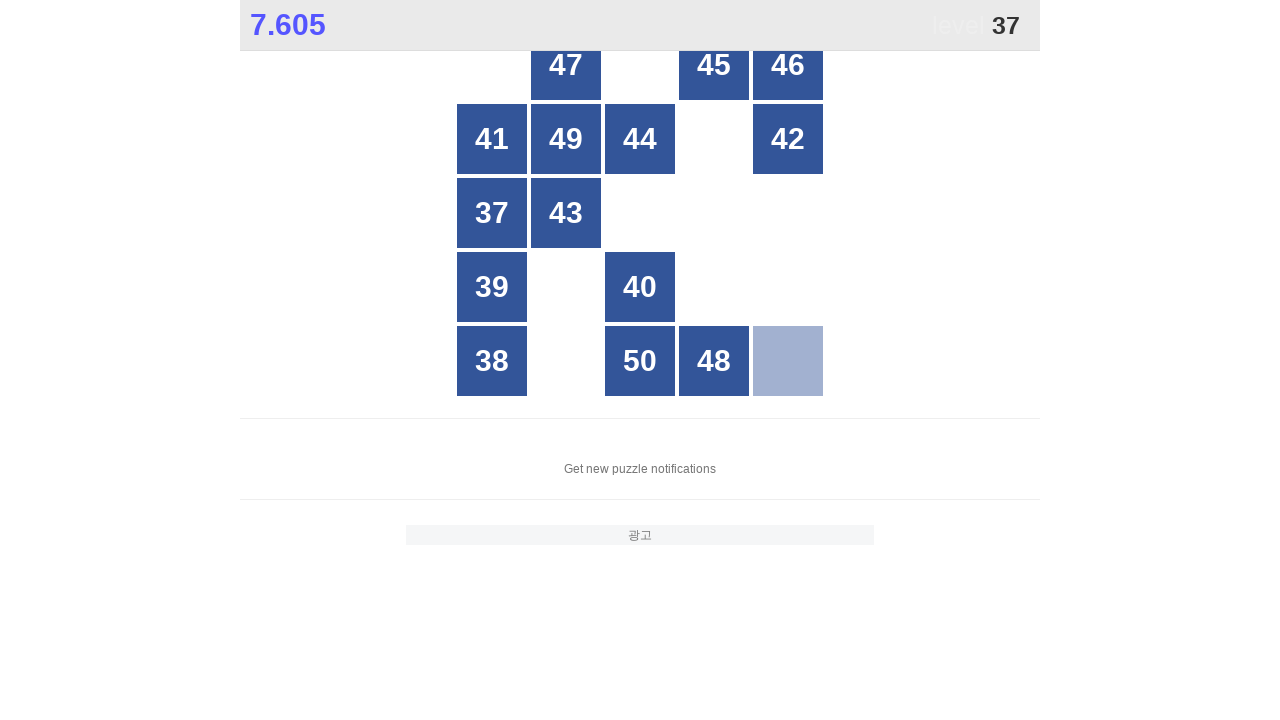

Clicked number 37 in the grid at (492, 213) on #grid >> //div[text()=37]
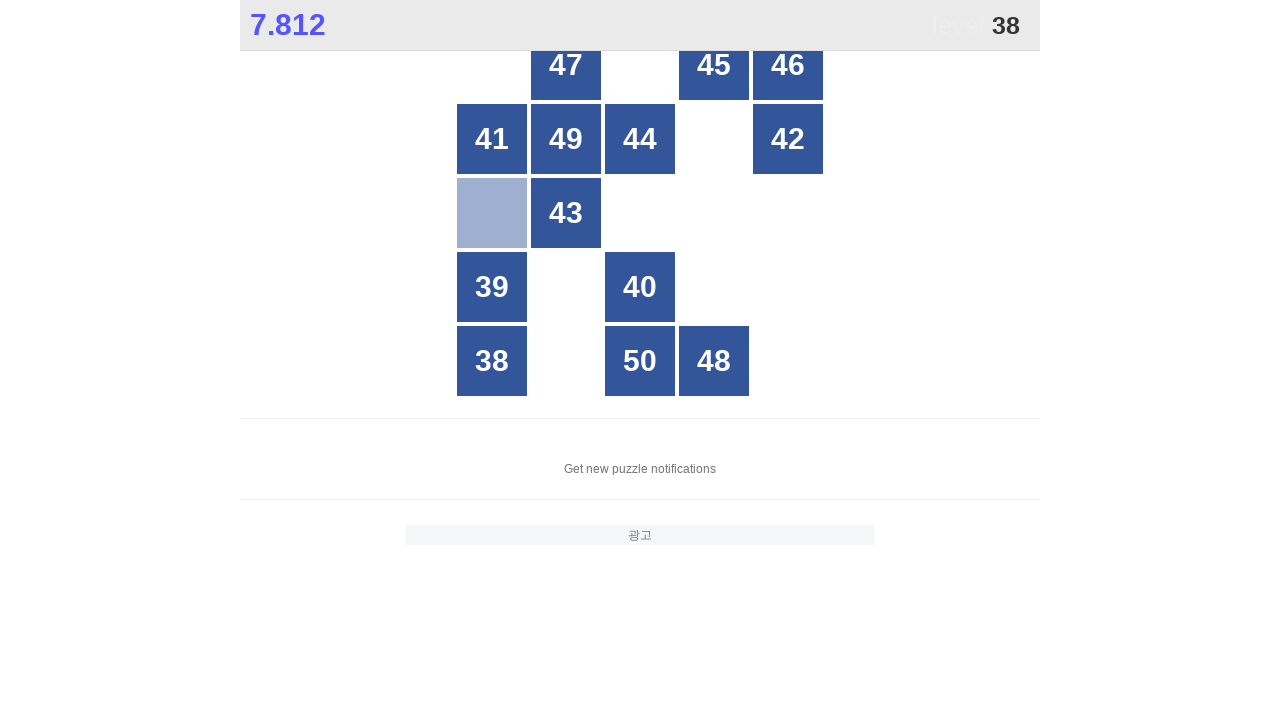

Clicked number 38 in the grid at (492, 361) on #grid >> //div[text()=38]
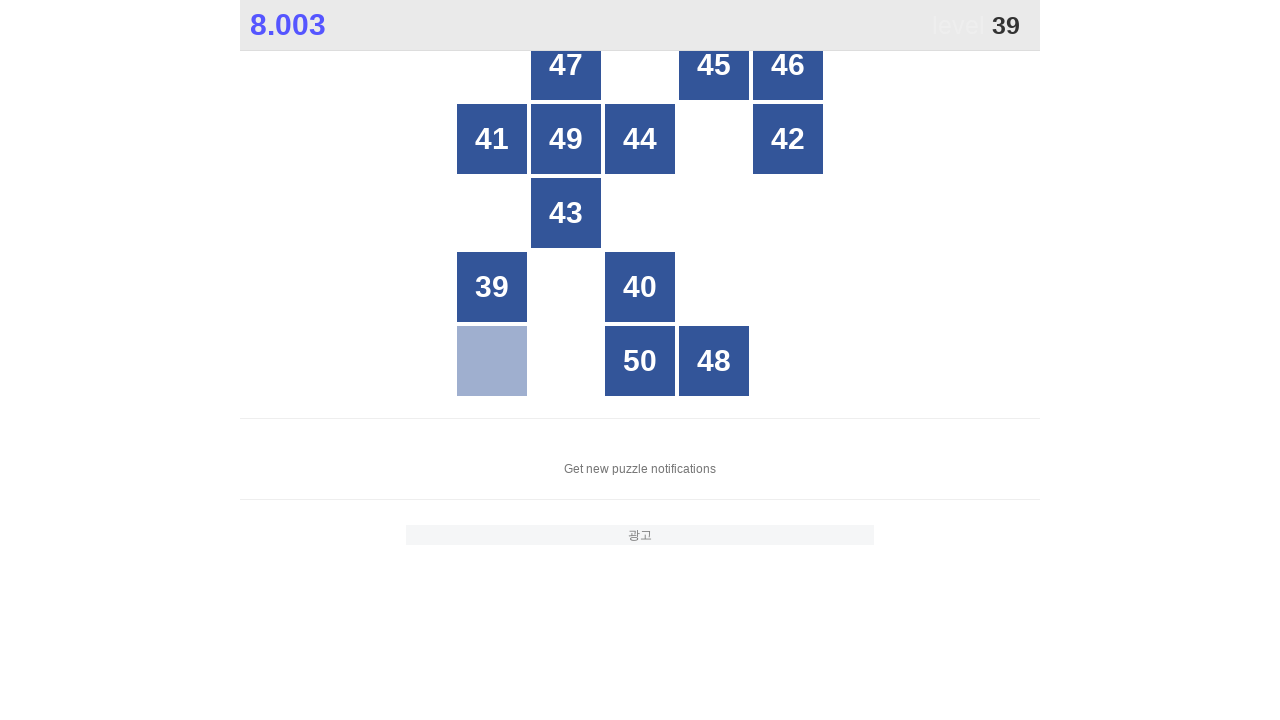

Clicked number 39 in the grid at (492, 287) on #grid >> //div[text()=39]
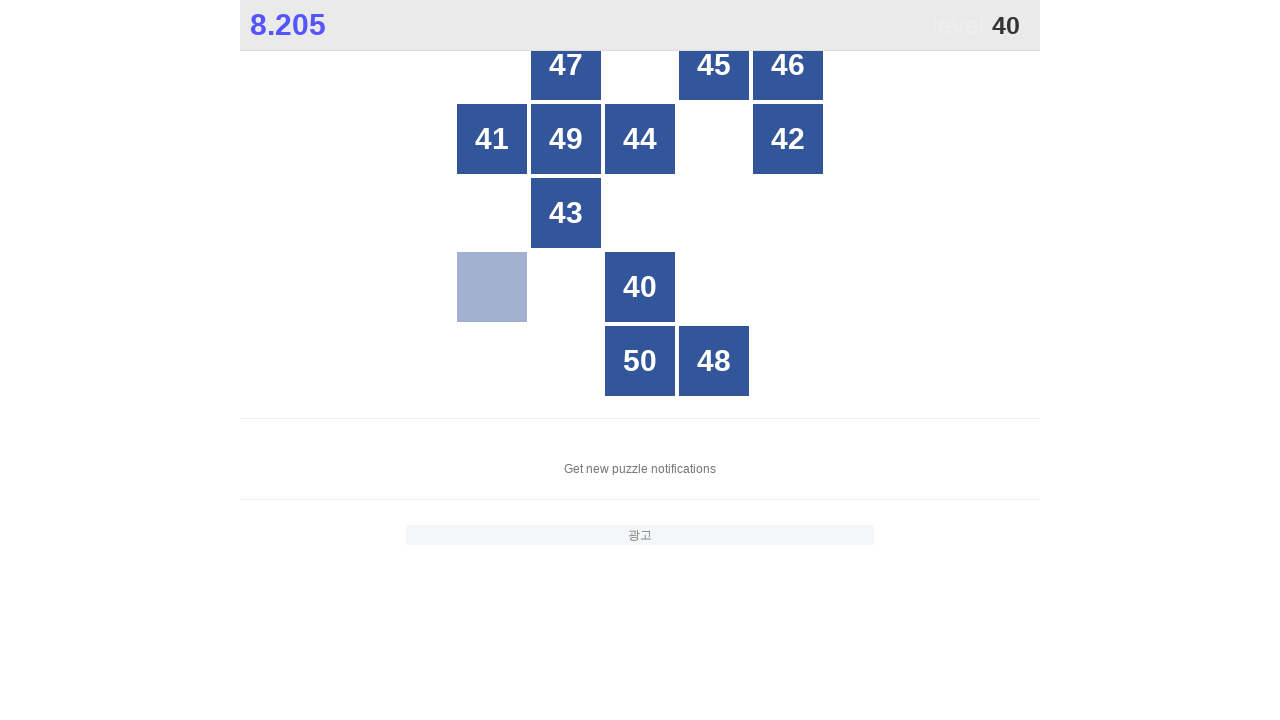

Clicked number 40 in the grid at (640, 287) on #grid >> //div[text()=40]
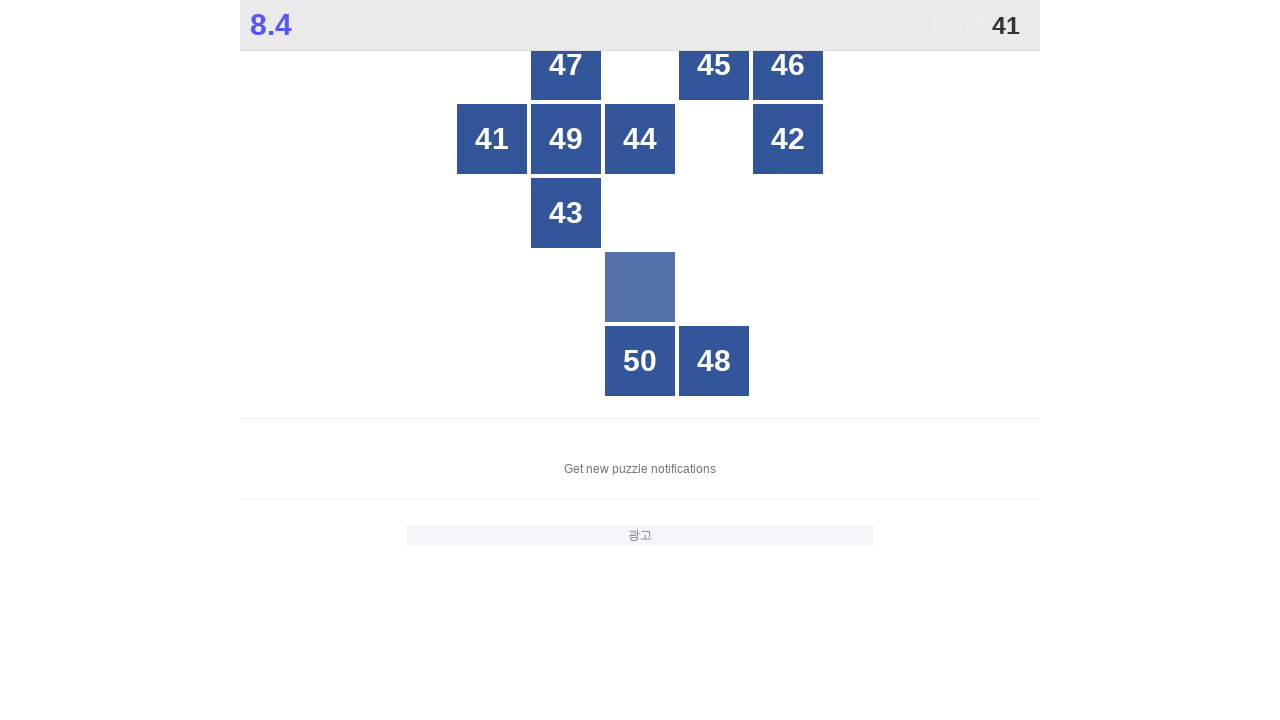

Clicked number 41 in the grid at (492, 139) on #grid >> //div[text()=41]
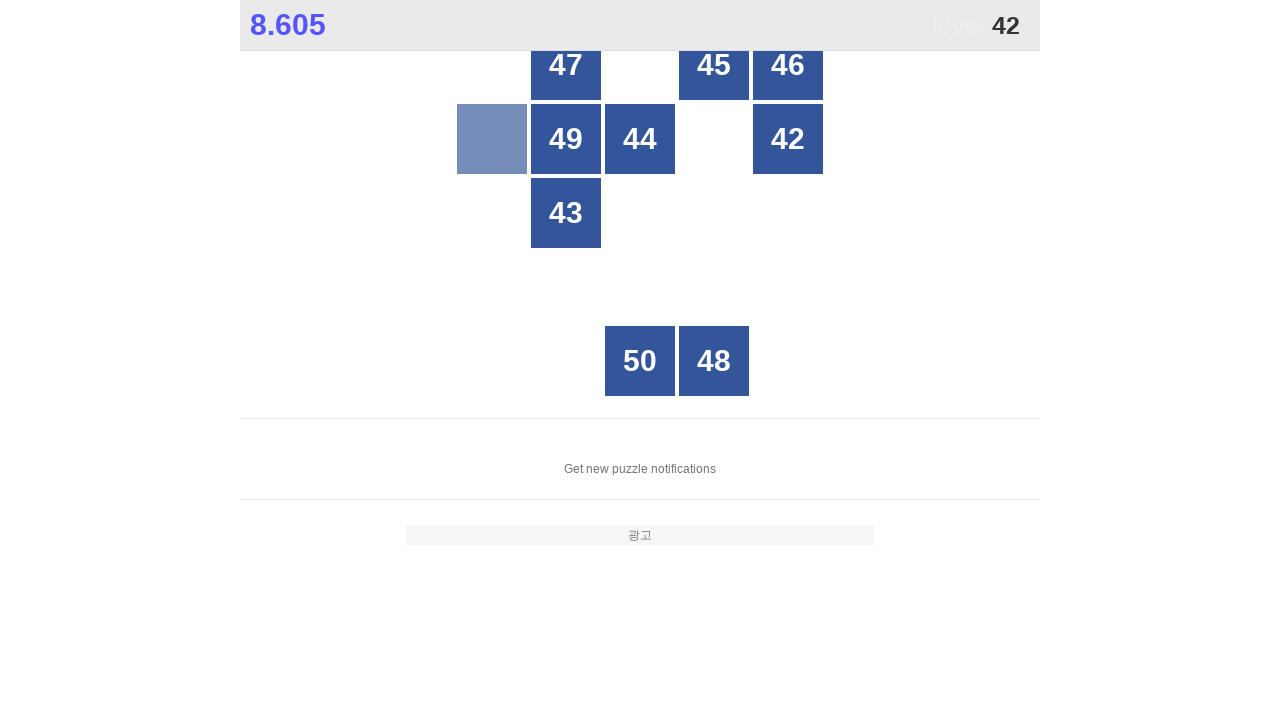

Clicked number 42 in the grid at (788, 139) on #grid >> //div[text()=42]
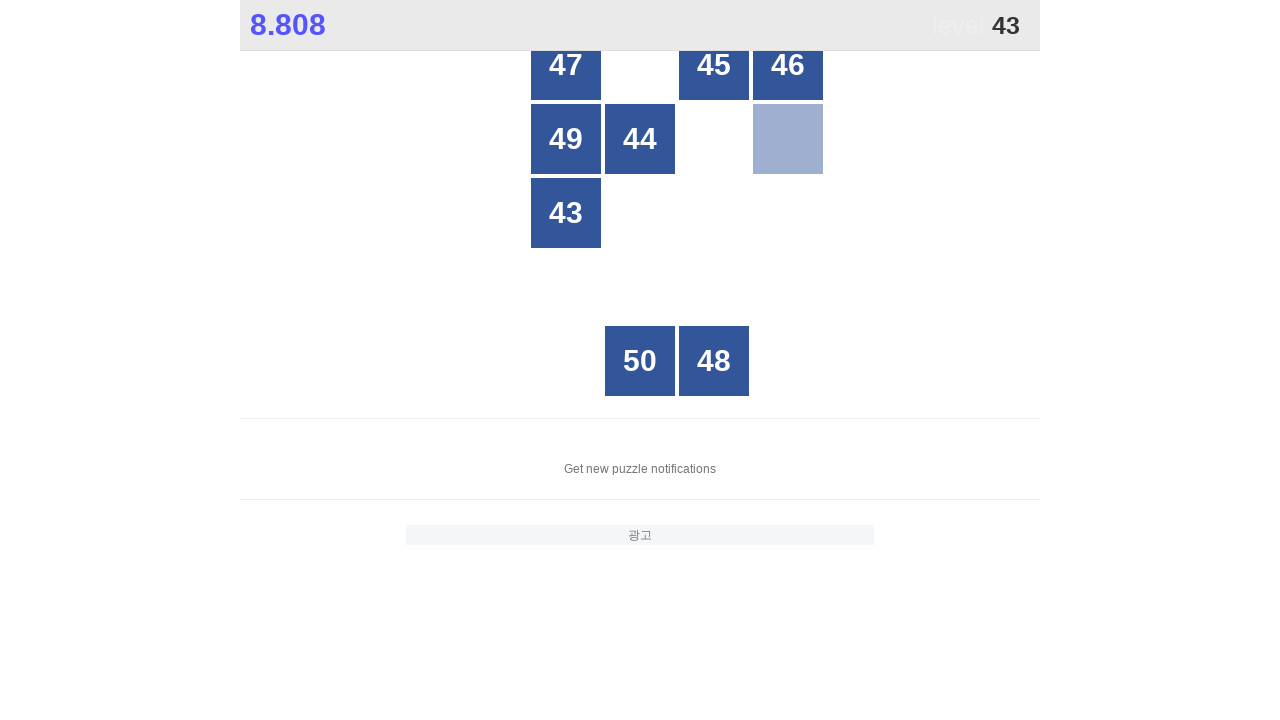

Clicked number 43 in the grid at (566, 213) on #grid >> //div[text()=43]
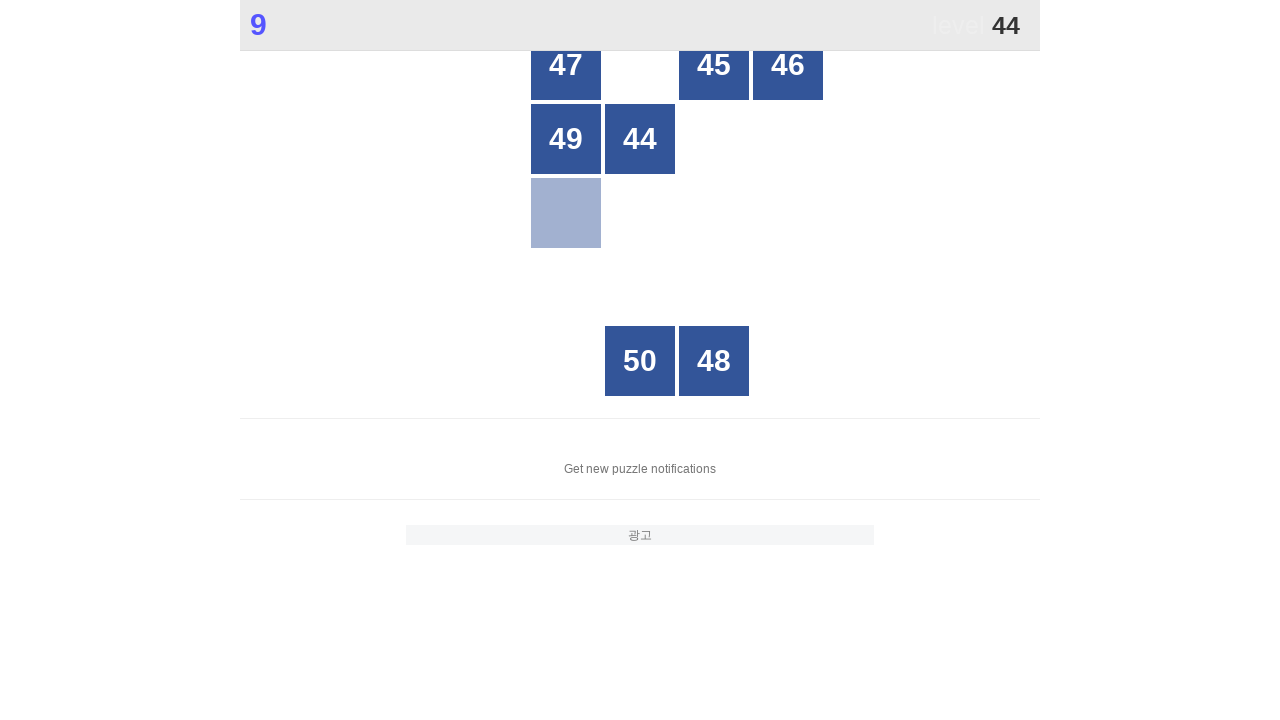

Clicked number 44 in the grid at (640, 139) on #grid >> //div[text()=44]
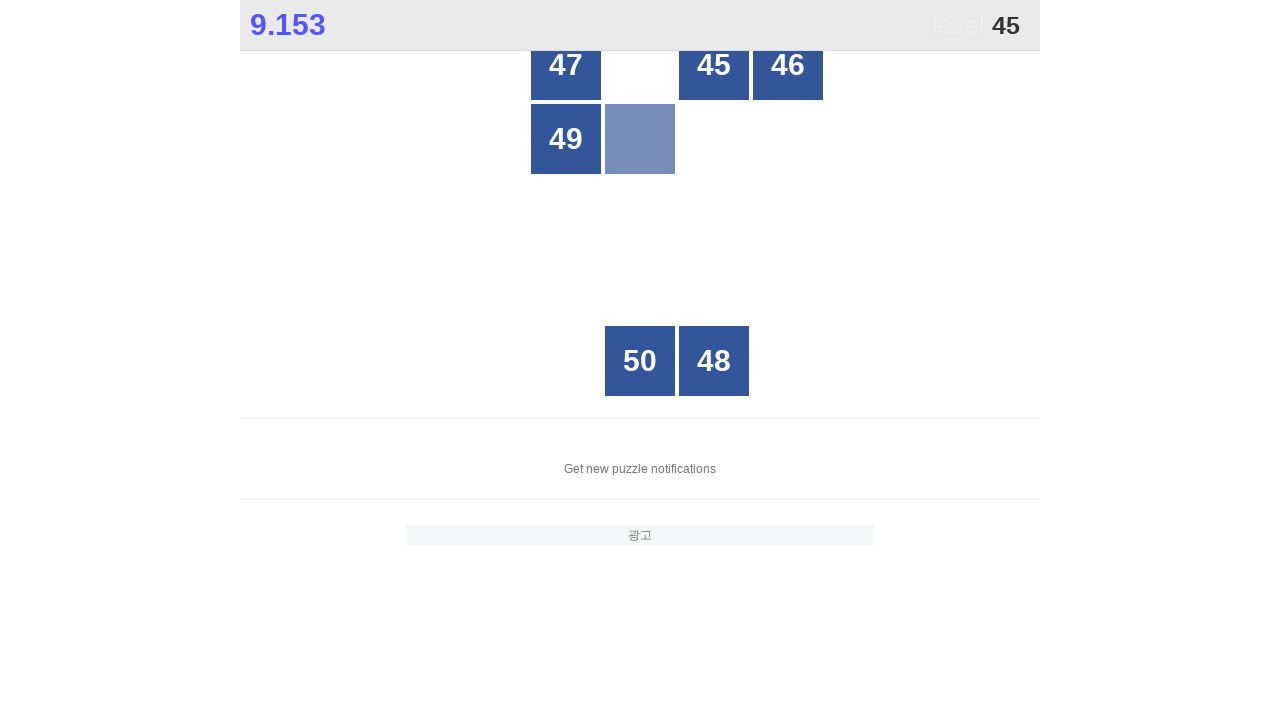

Clicked number 45 in the grid at (714, 65) on #grid >> //div[text()=45]
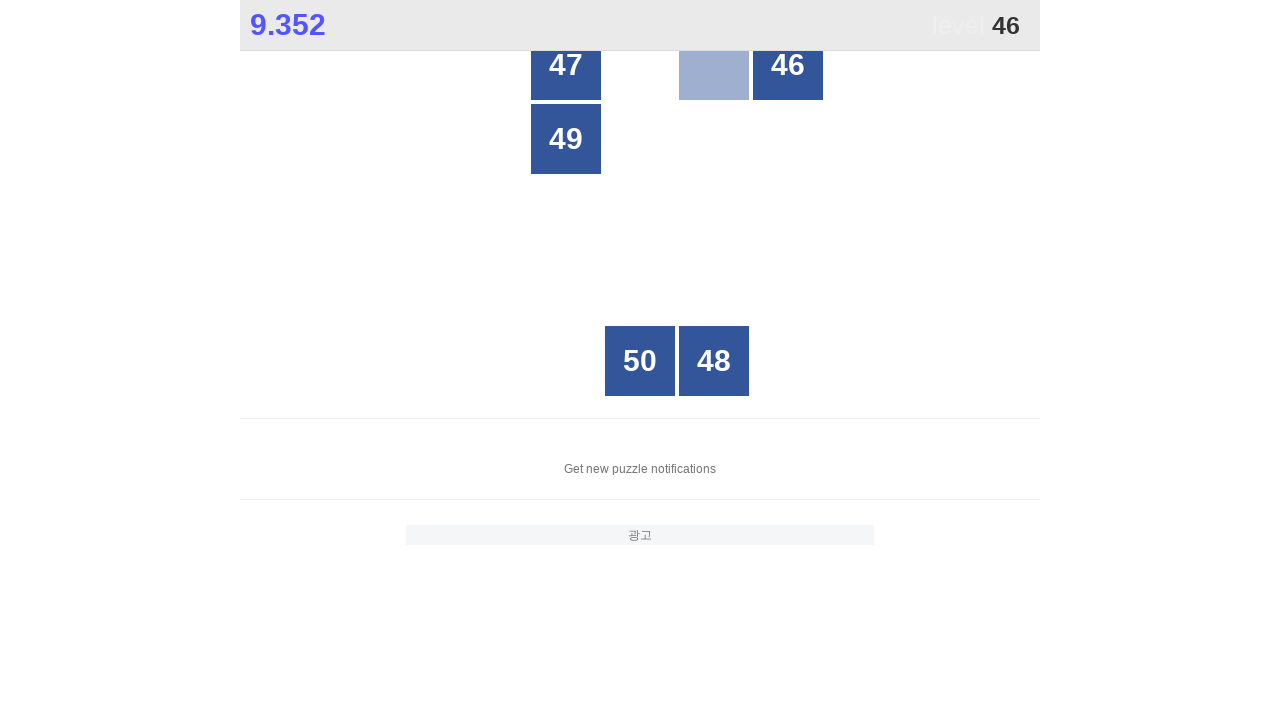

Clicked number 46 in the grid at (788, 65) on #grid >> //div[text()=46]
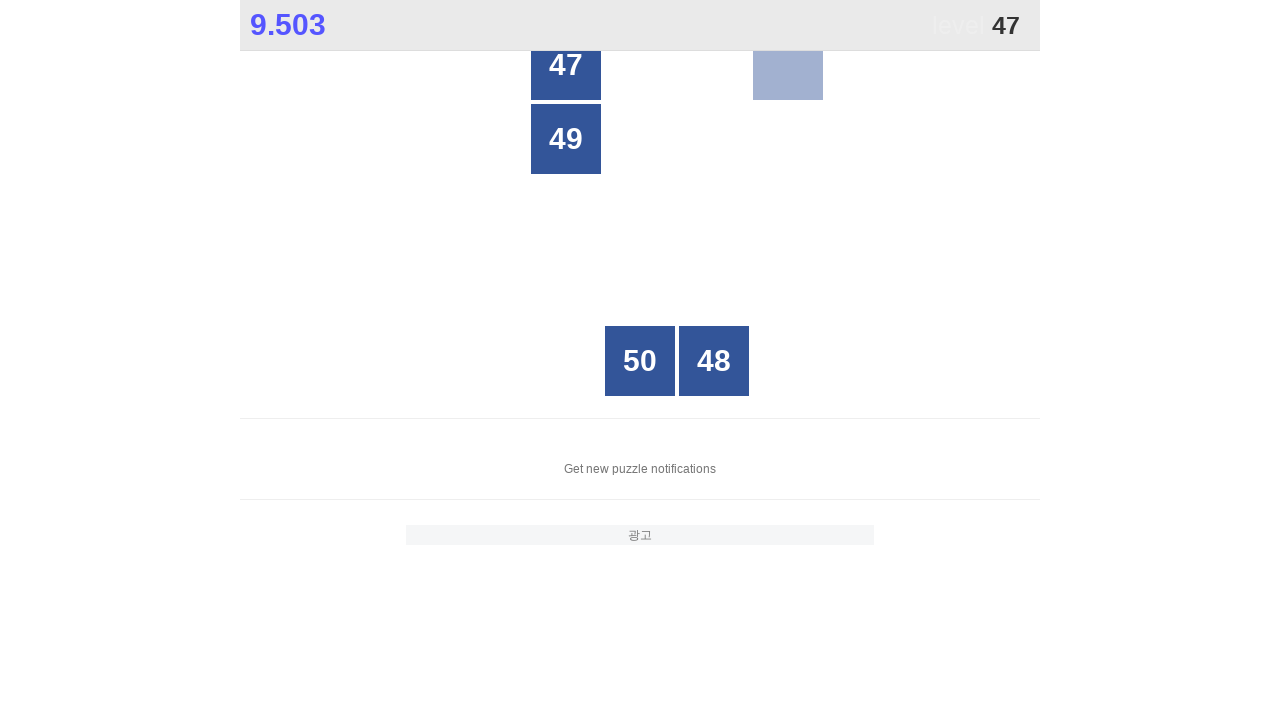

Clicked number 47 in the grid at (566, 65) on #grid >> //div[text()=47]
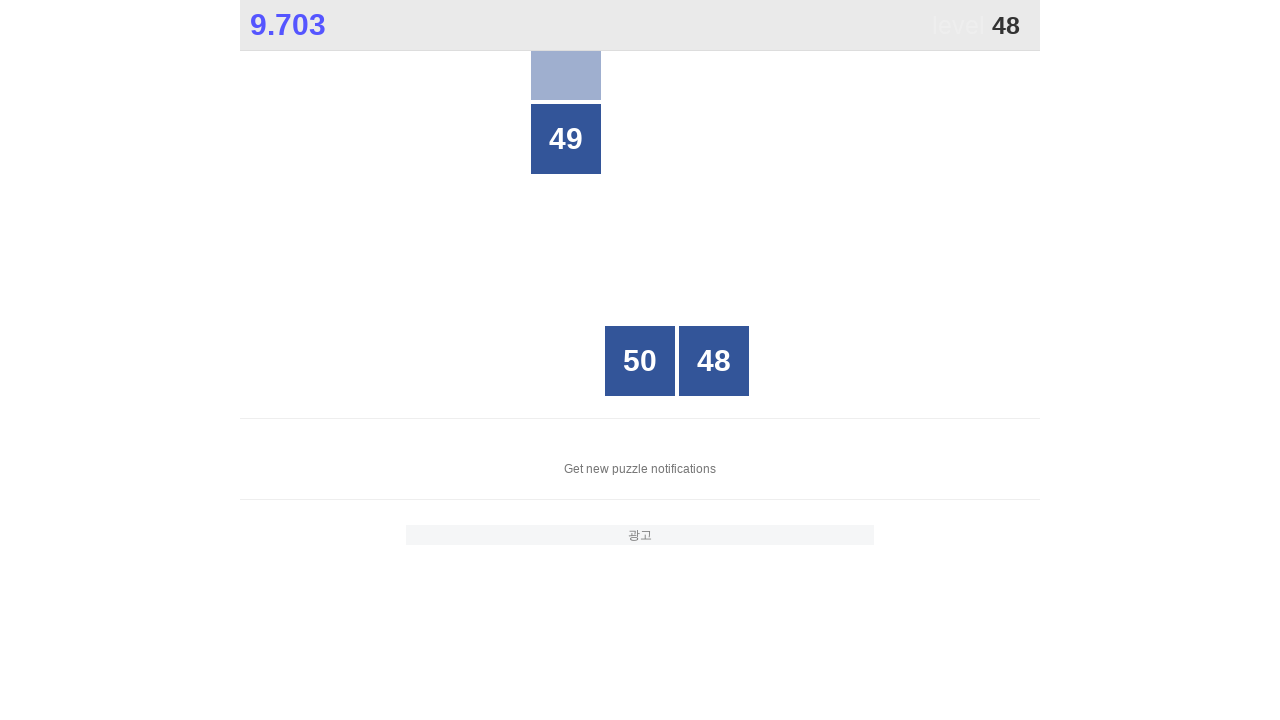

Clicked number 48 in the grid at (714, 361) on #grid >> //div[text()=48]
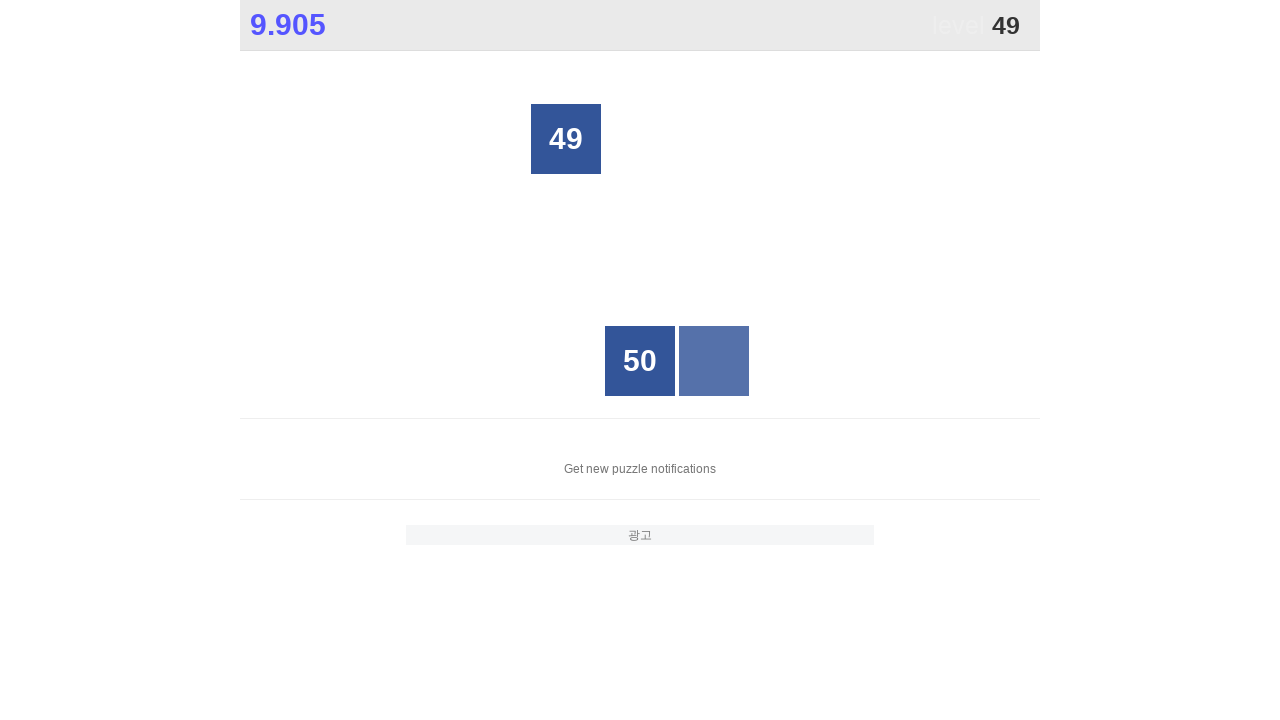

Clicked number 49 in the grid at (566, 139) on #grid >> //div[text()=49]
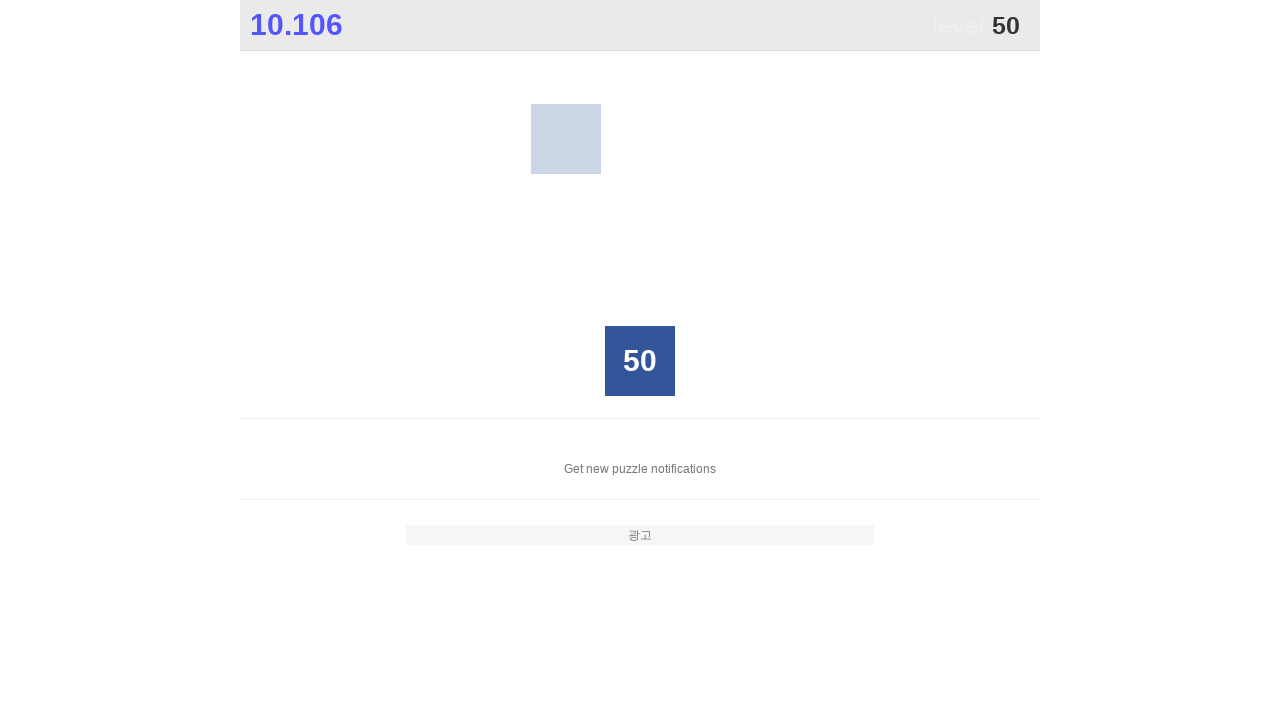

Clicked number 50 in the grid at (640, 361) on #grid >> //div[text()=50]
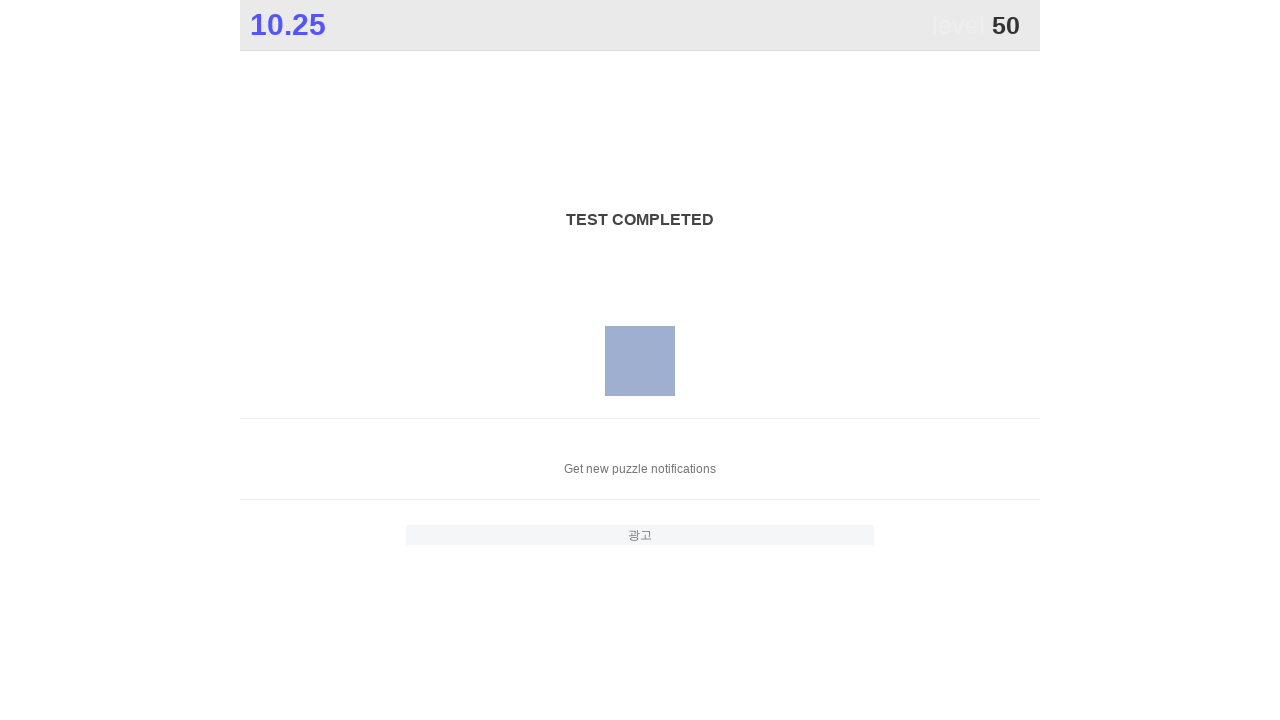

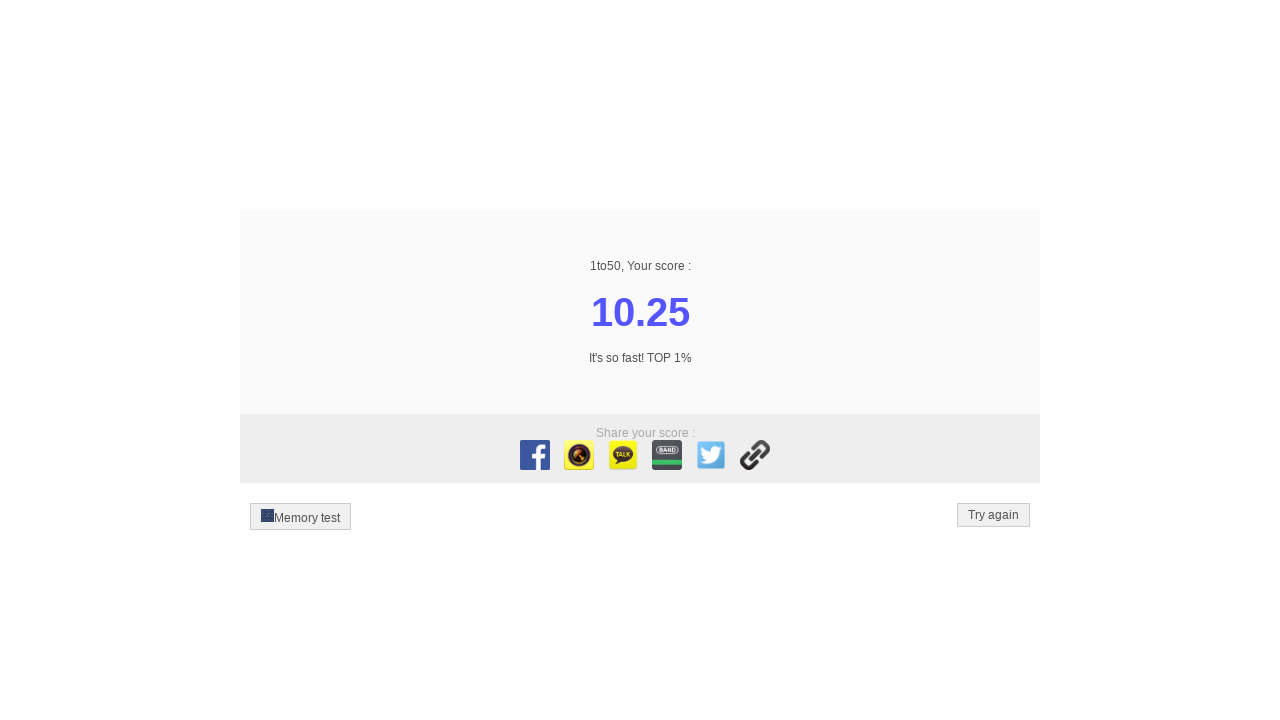